Tests the GitHub Selenide wiki page navigation by expanding the wiki pages list, clicking on a specific page link, and verifying the page content loads correctly.

Starting URL: https://github.com/selenide/selenide/wiki

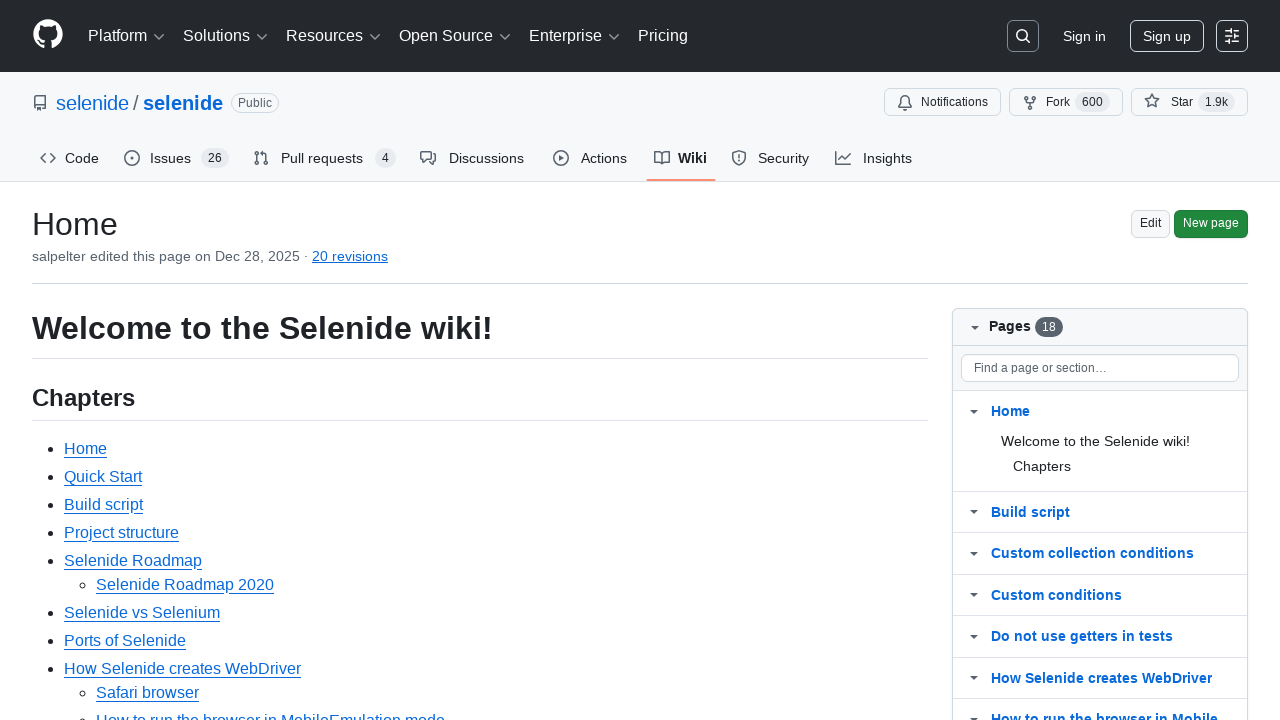

Clicked to expand wiki pages menu at (1030, 429) on #wiki-pages-box .js-wiki-more-pages-link
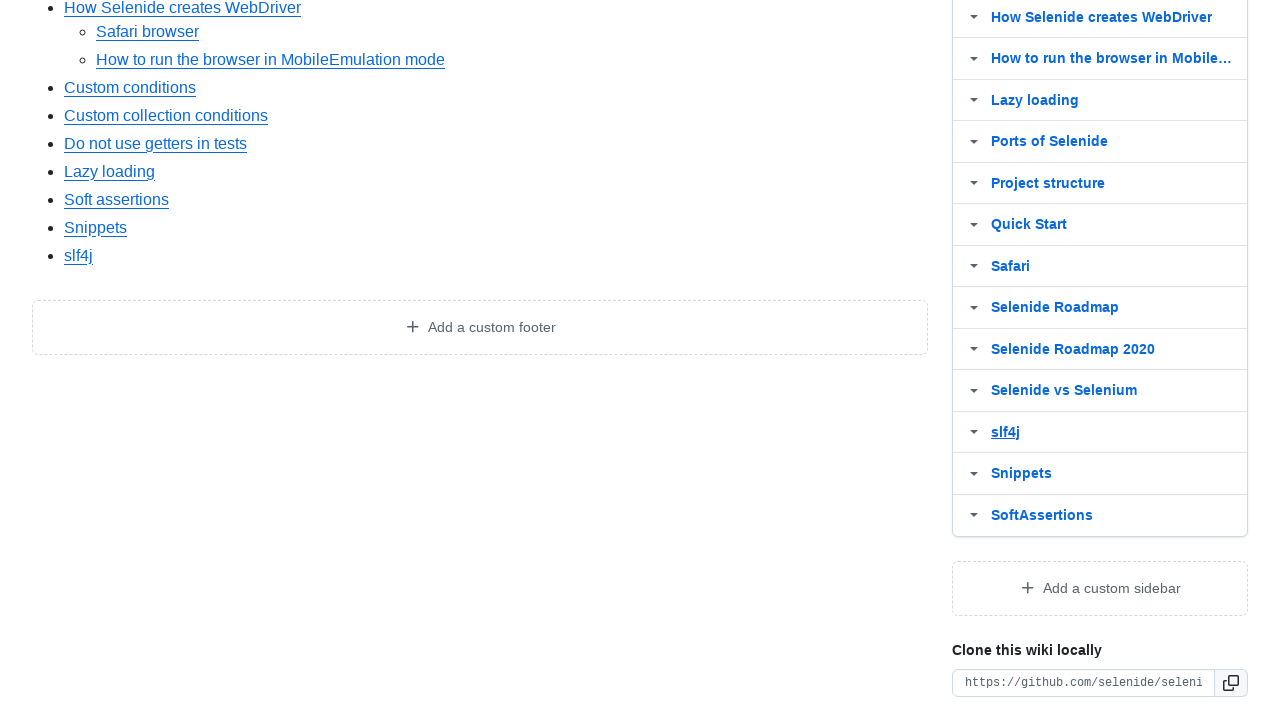

Clicked on wiki page 'Home' at (1010, 361) on #wiki-pages-box >> text=Home
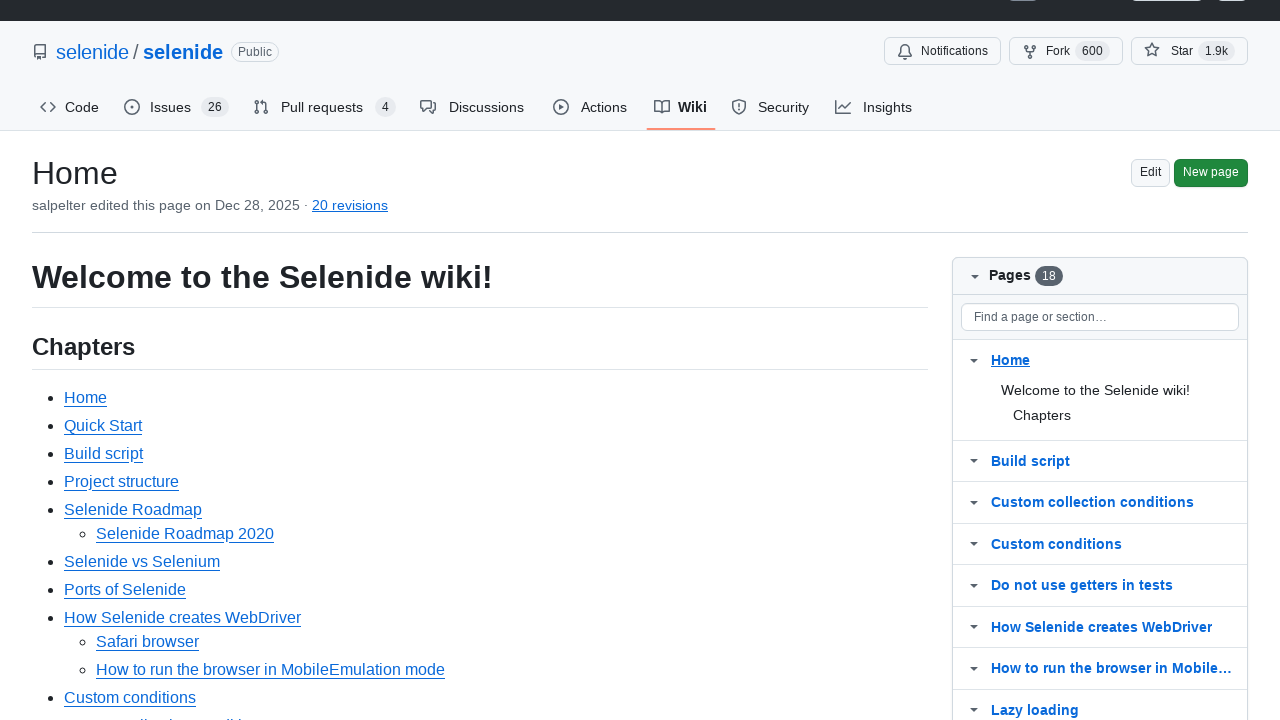

Verified page 'Home' content loaded successfully
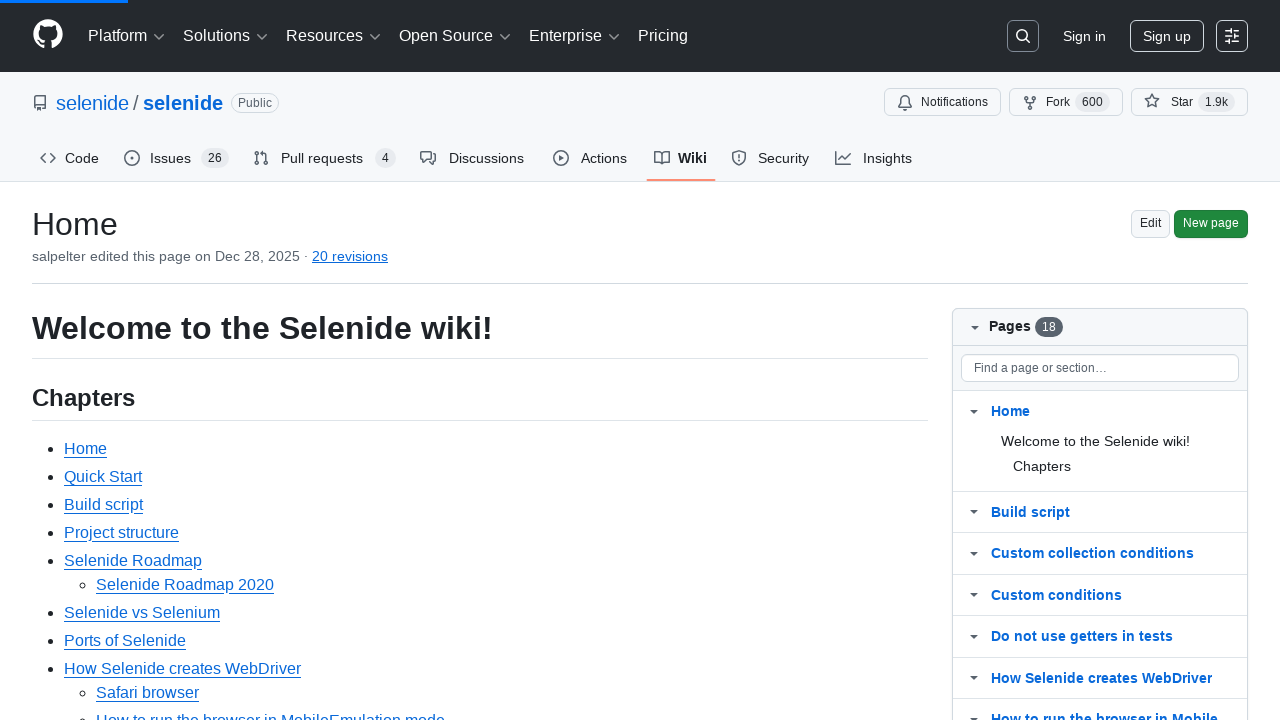

Navigated back to wiki home for next iteration
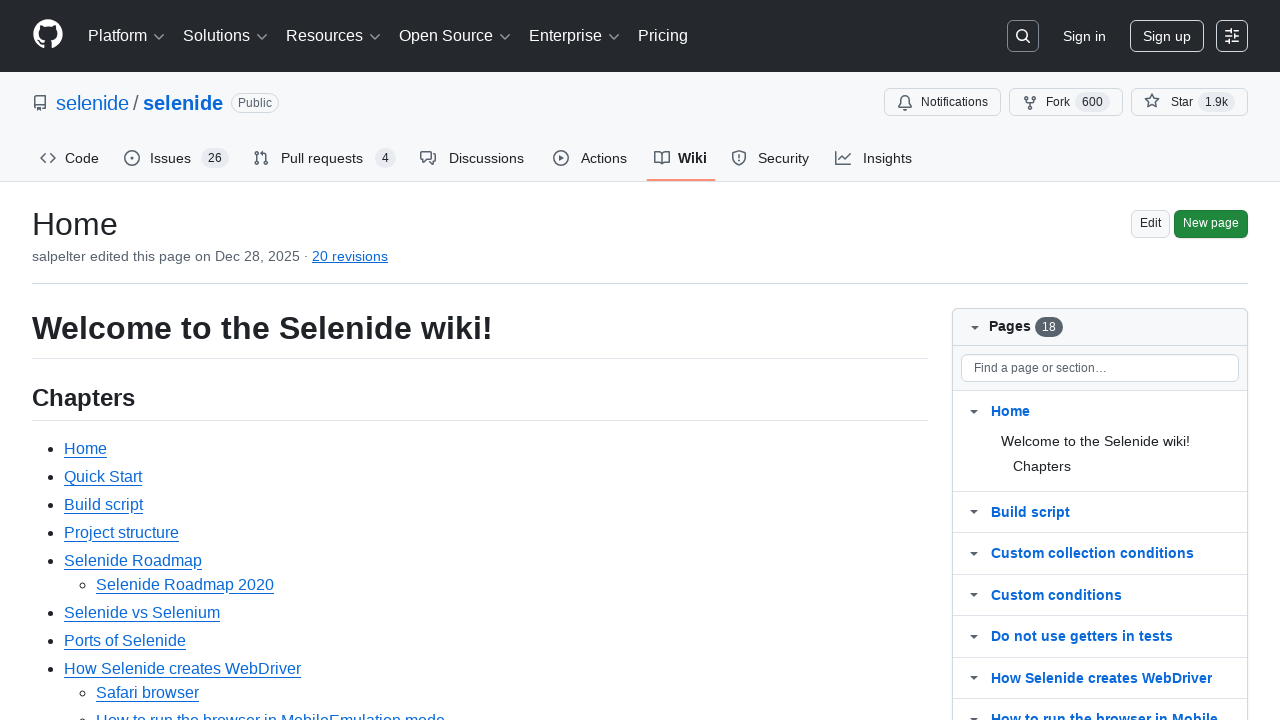

Clicked to expand wiki pages menu at (1030, 429) on #wiki-pages-box .js-wiki-more-pages-link
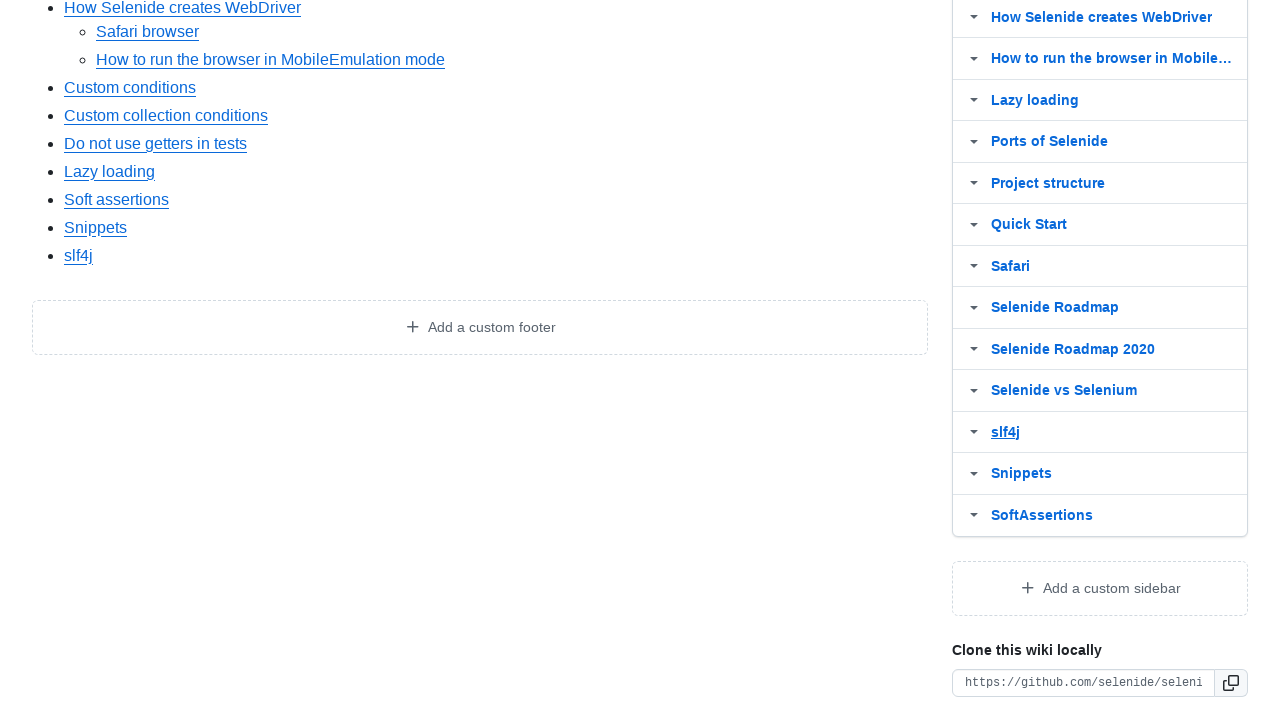

Clicked on wiki page 'Build script' at (1030, 360) on #wiki-pages-box >> text=Build script
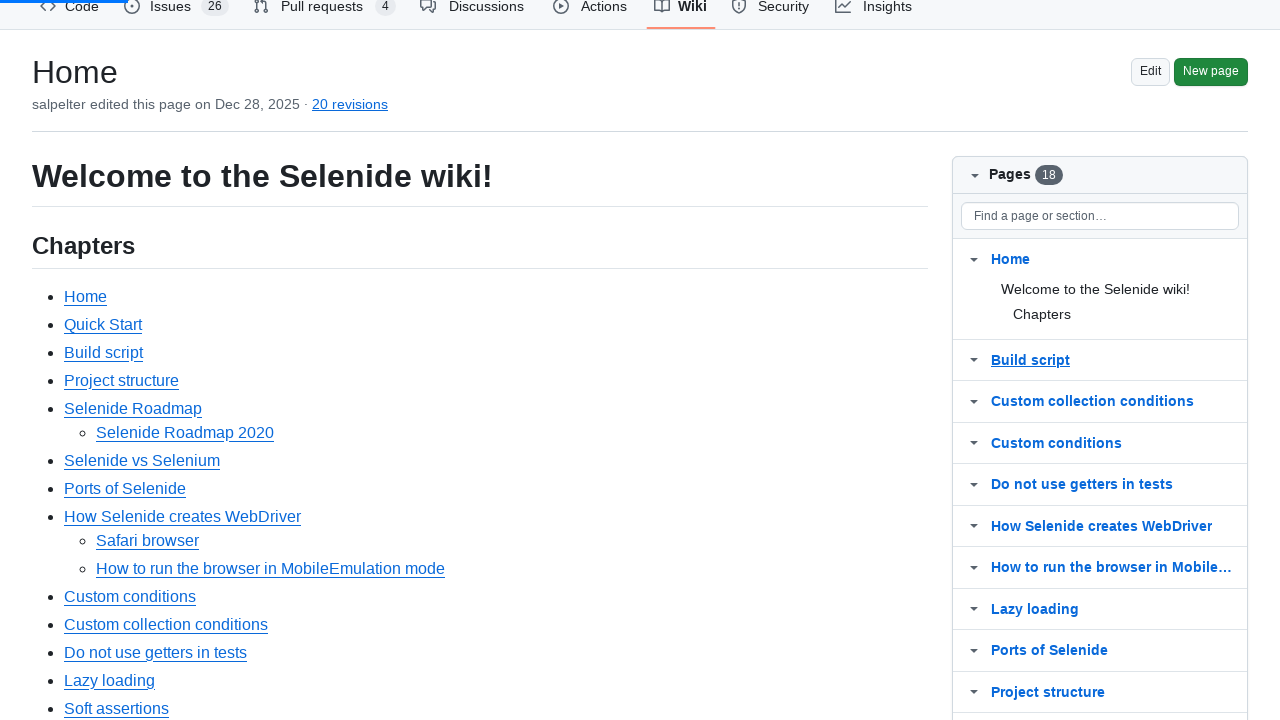

Verified page 'Build script' content loaded successfully
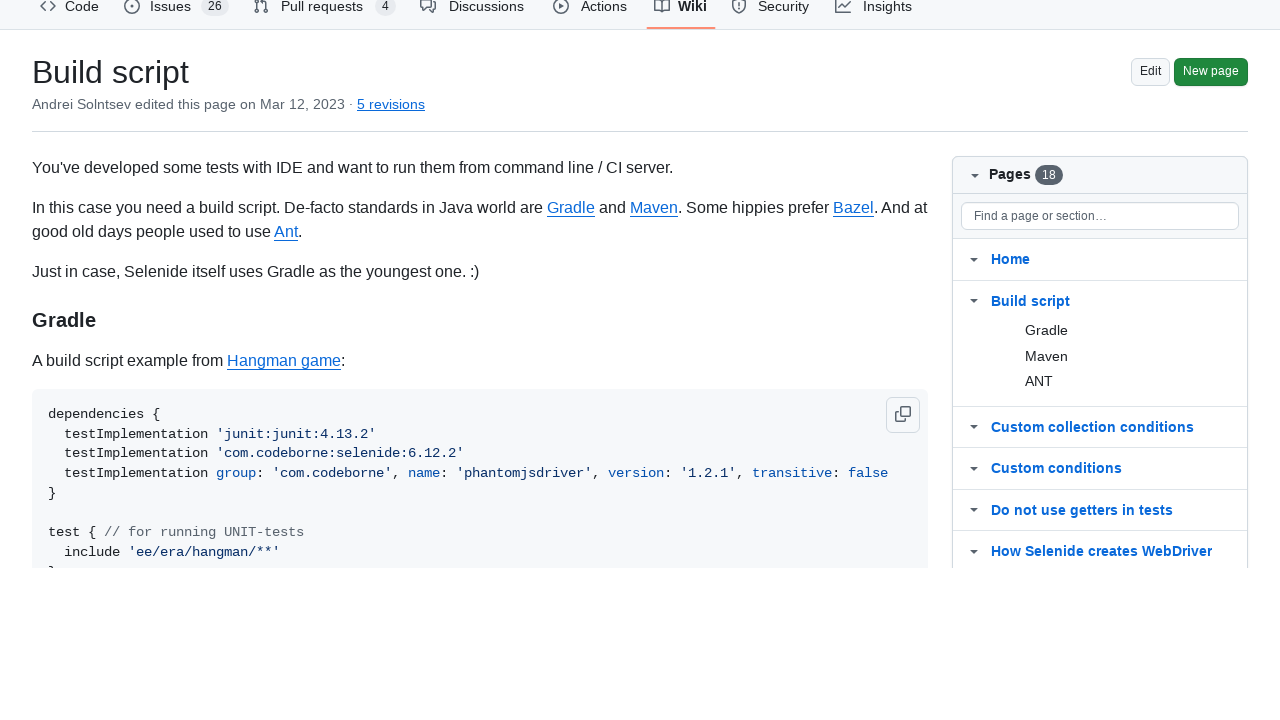

Navigated back to wiki home for next iteration
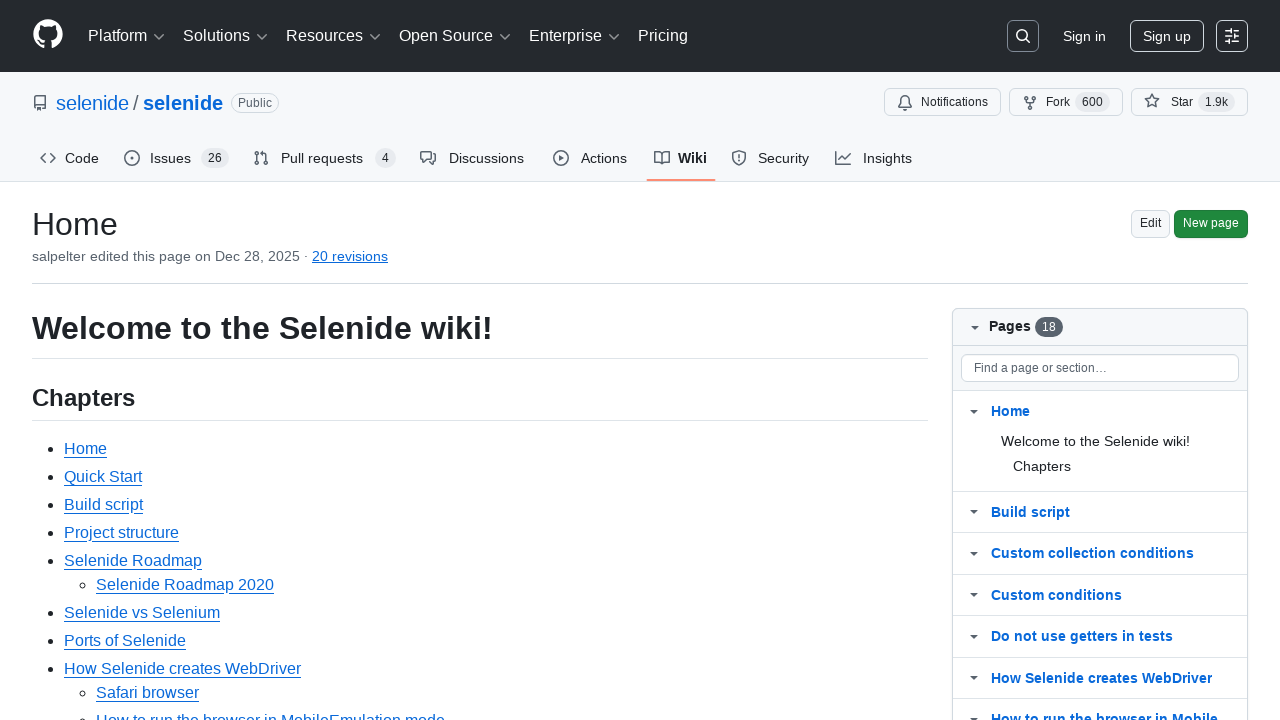

Clicked to expand wiki pages menu at (1030, 429) on #wiki-pages-box .js-wiki-more-pages-link
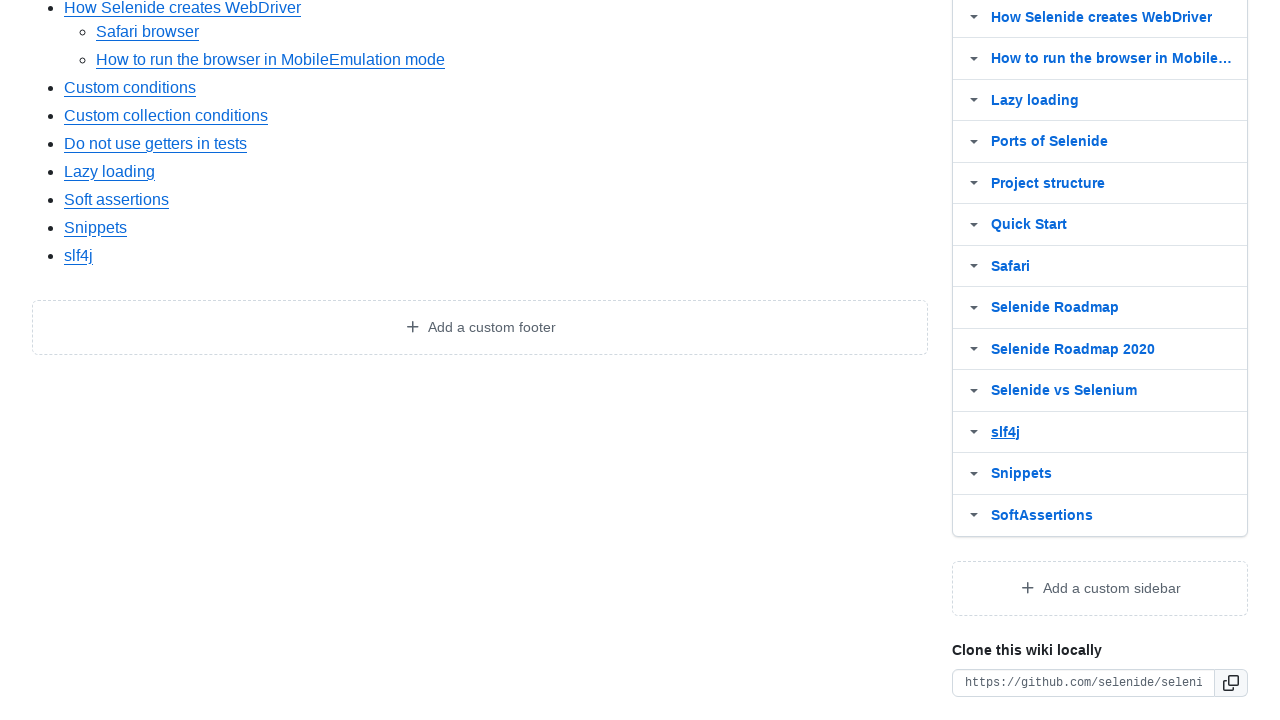

Clicked on wiki page 'Custom conditions' at (1056, 360) on #wiki-pages-box >> text=Custom conditions
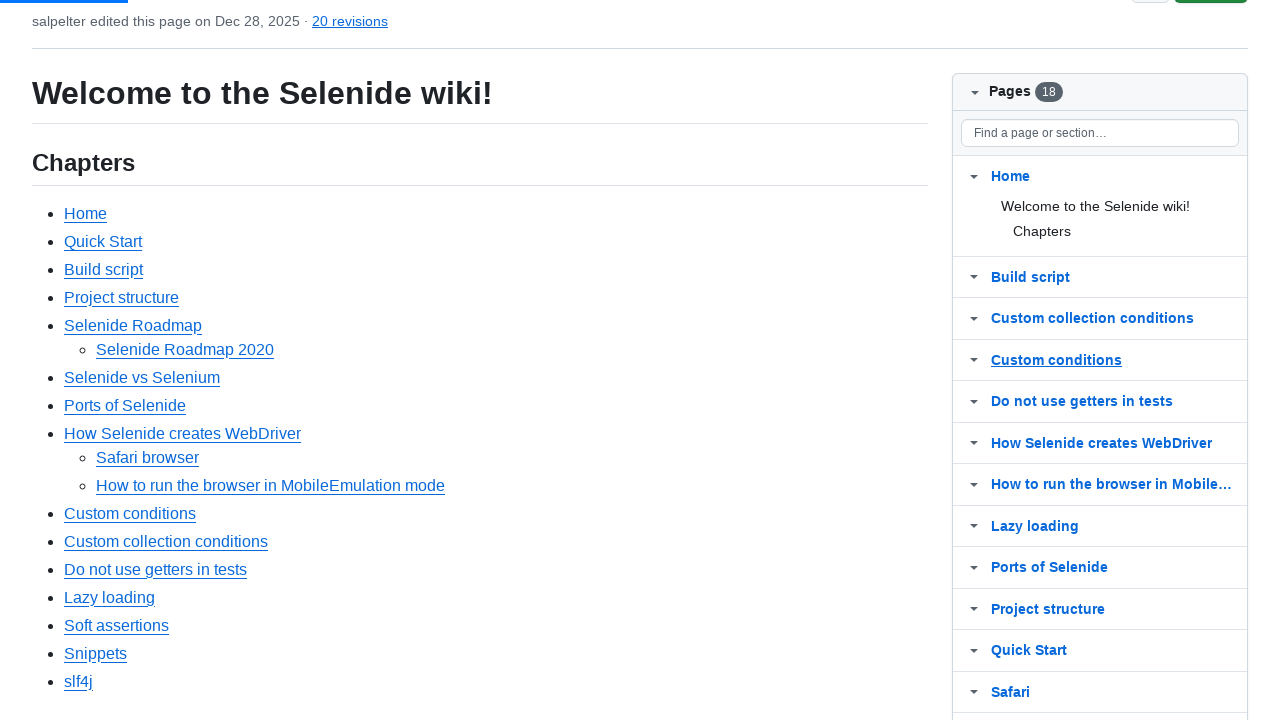

Verified page 'Custom conditions' content loaded successfully
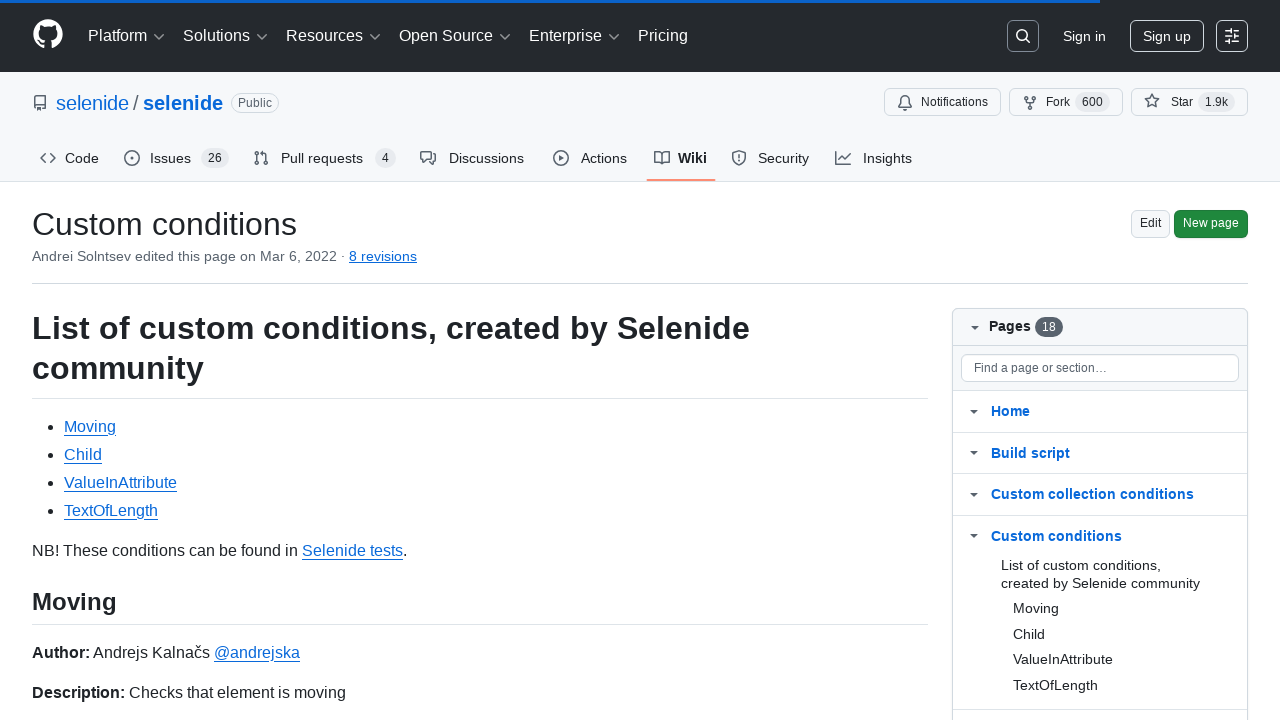

Navigated back to wiki home for next iteration
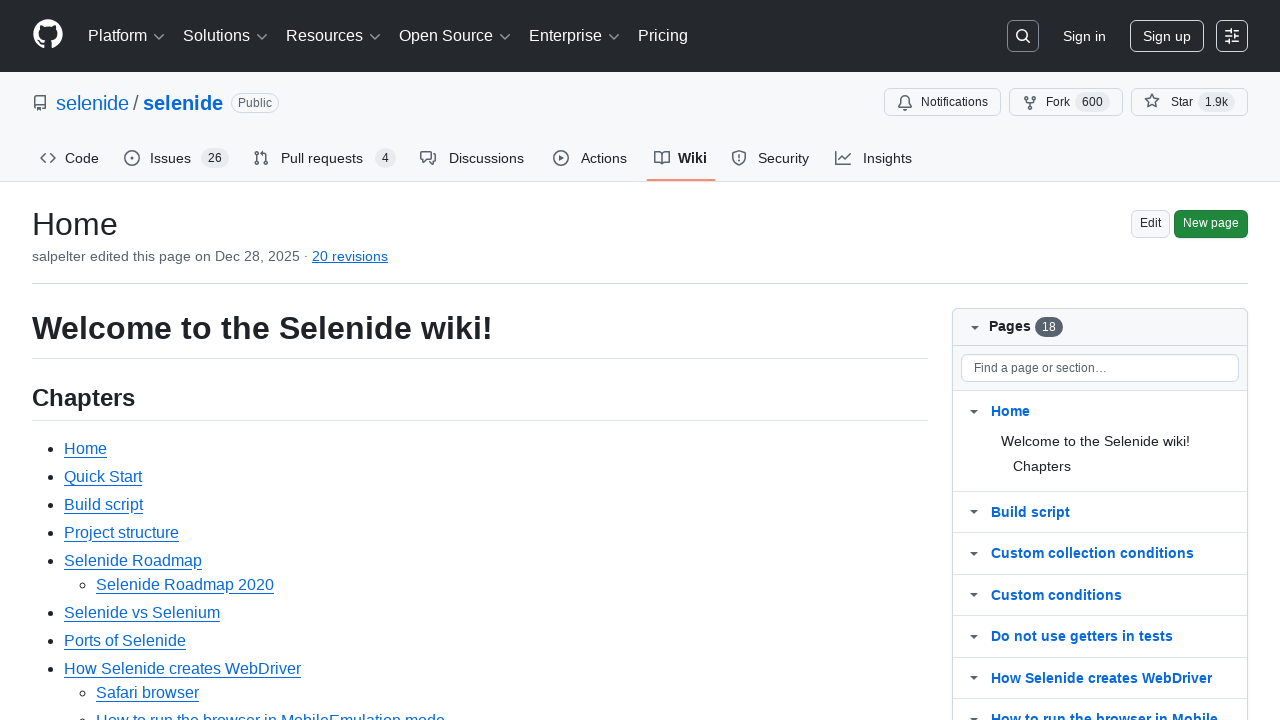

Clicked to expand wiki pages menu at (1030, 429) on #wiki-pages-box .js-wiki-more-pages-link
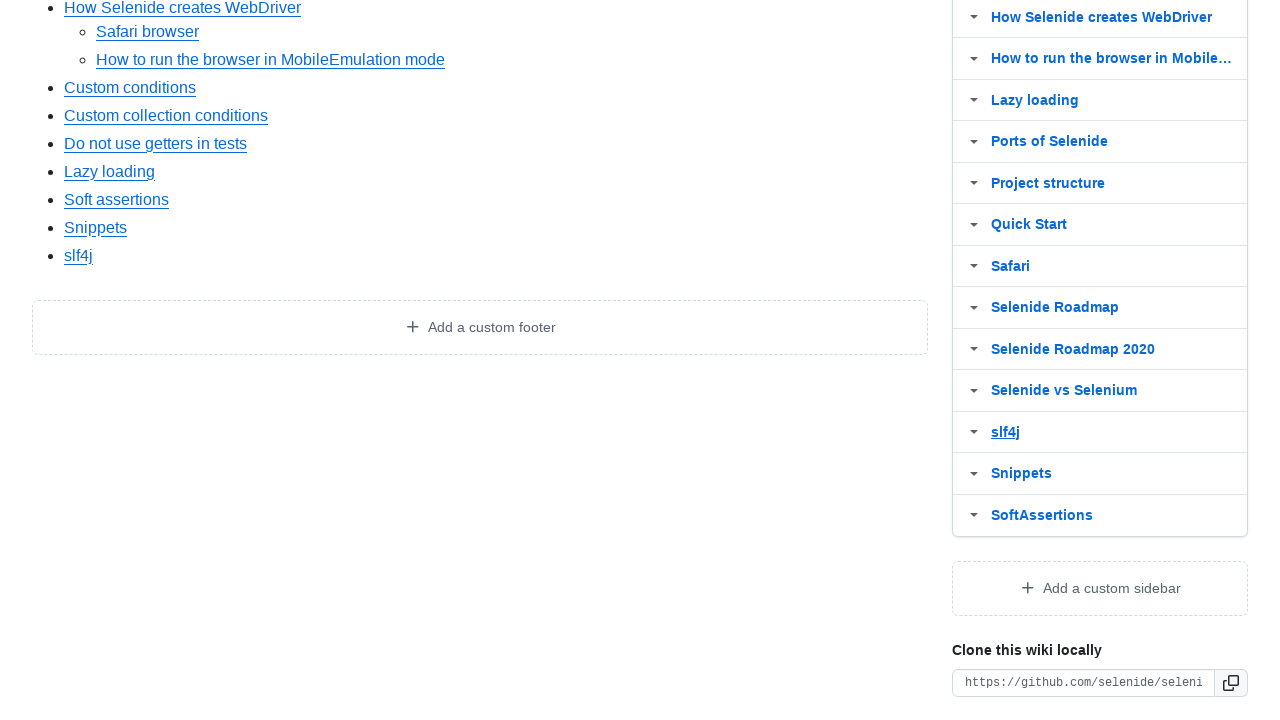

Clicked on wiki page 'Do not use getters in tests' at (1082, 361) on #wiki-pages-box >> text=Do not use getters in tests
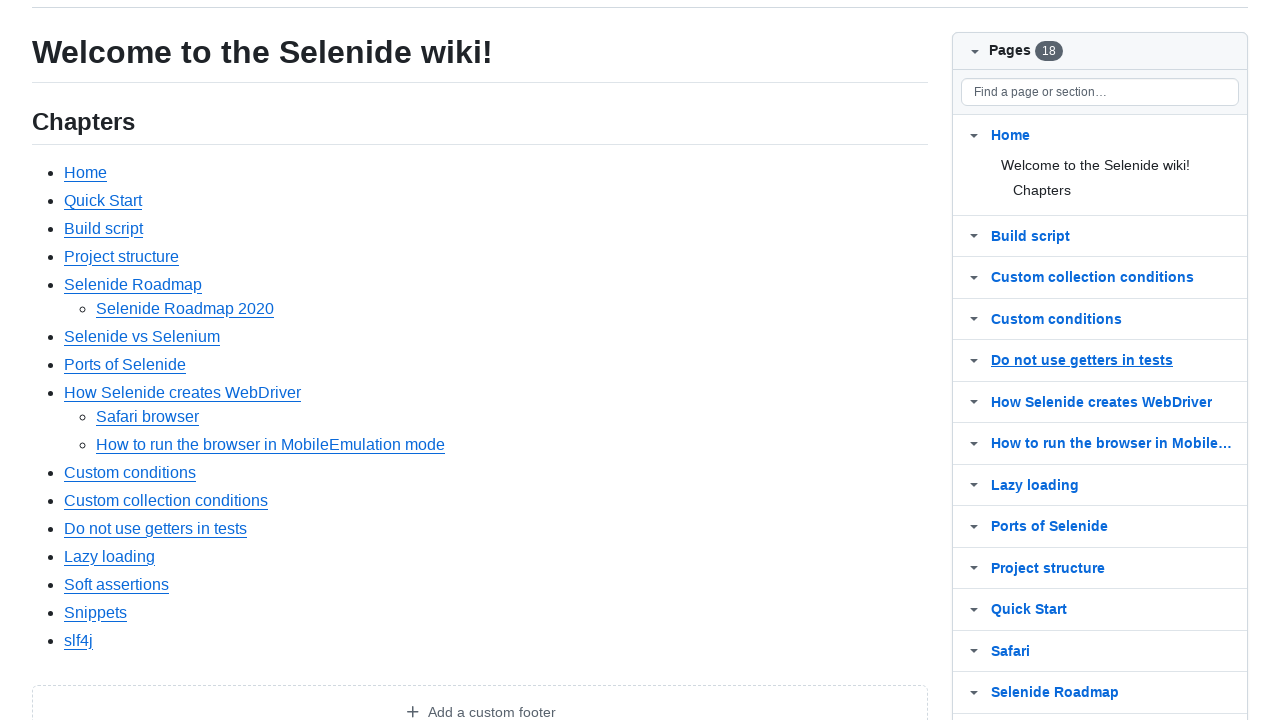

Verified page 'Do not use getters in tests' content loaded successfully
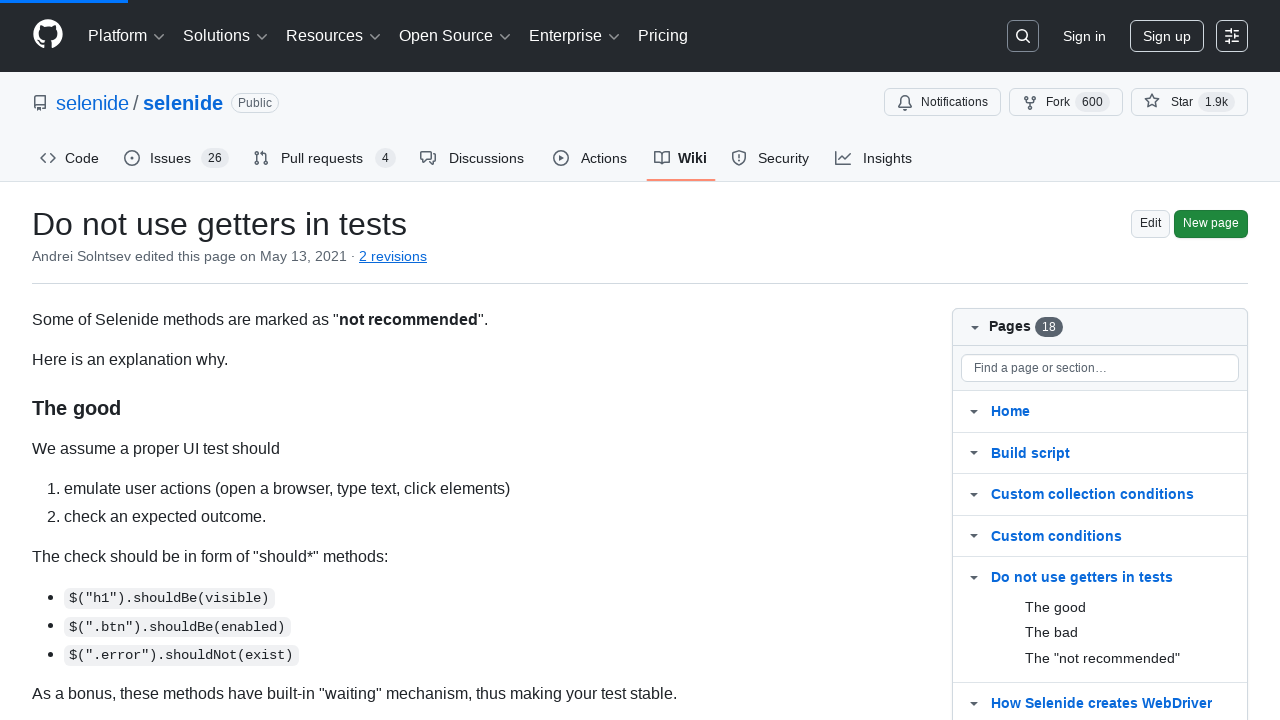

Navigated back to wiki home for next iteration
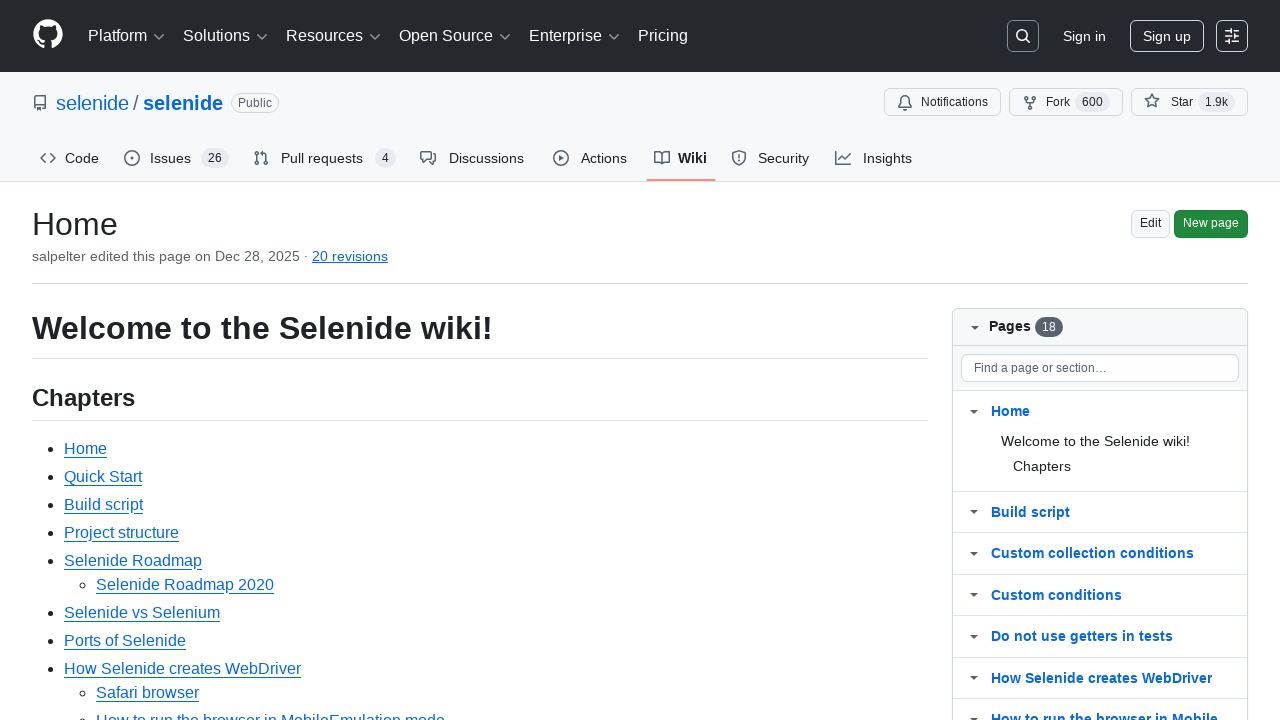

Clicked to expand wiki pages menu at (1030, 429) on #wiki-pages-box .js-wiki-more-pages-link
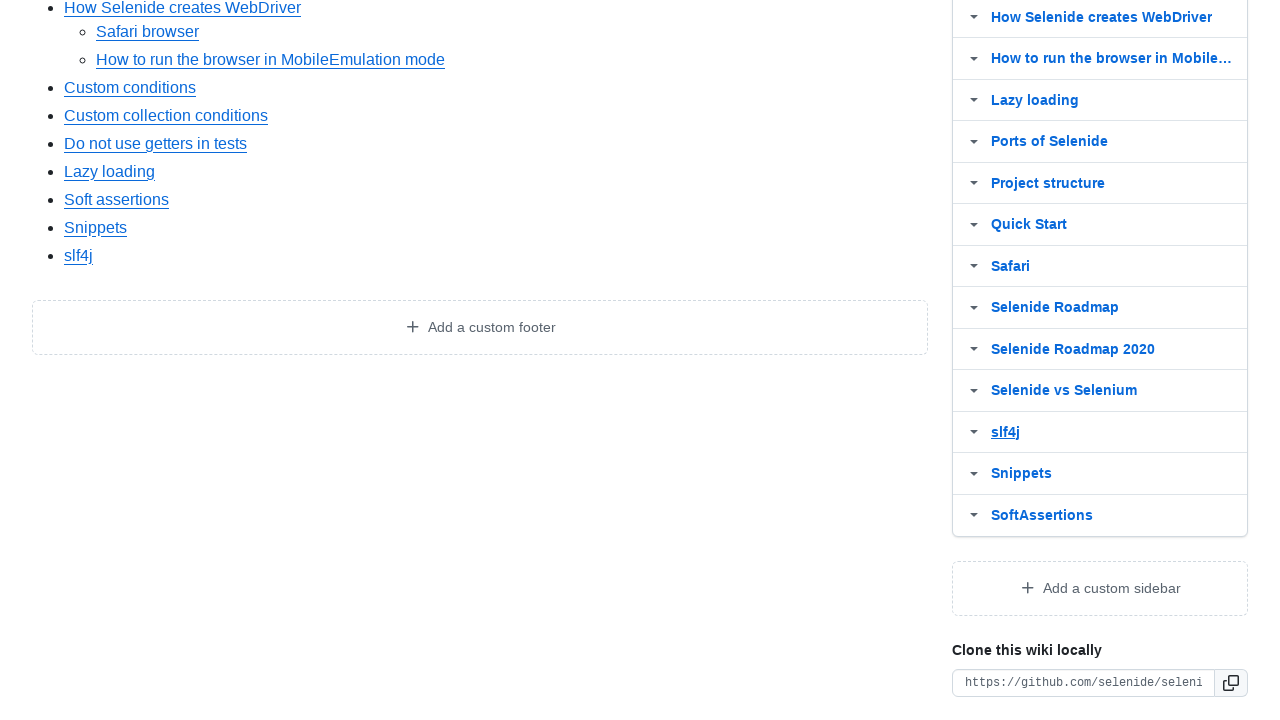

Clicked on wiki page 'How Selenide creates WebDriver' at (1102, 17) on #wiki-pages-box >> text=How Selenide creates WebDriver
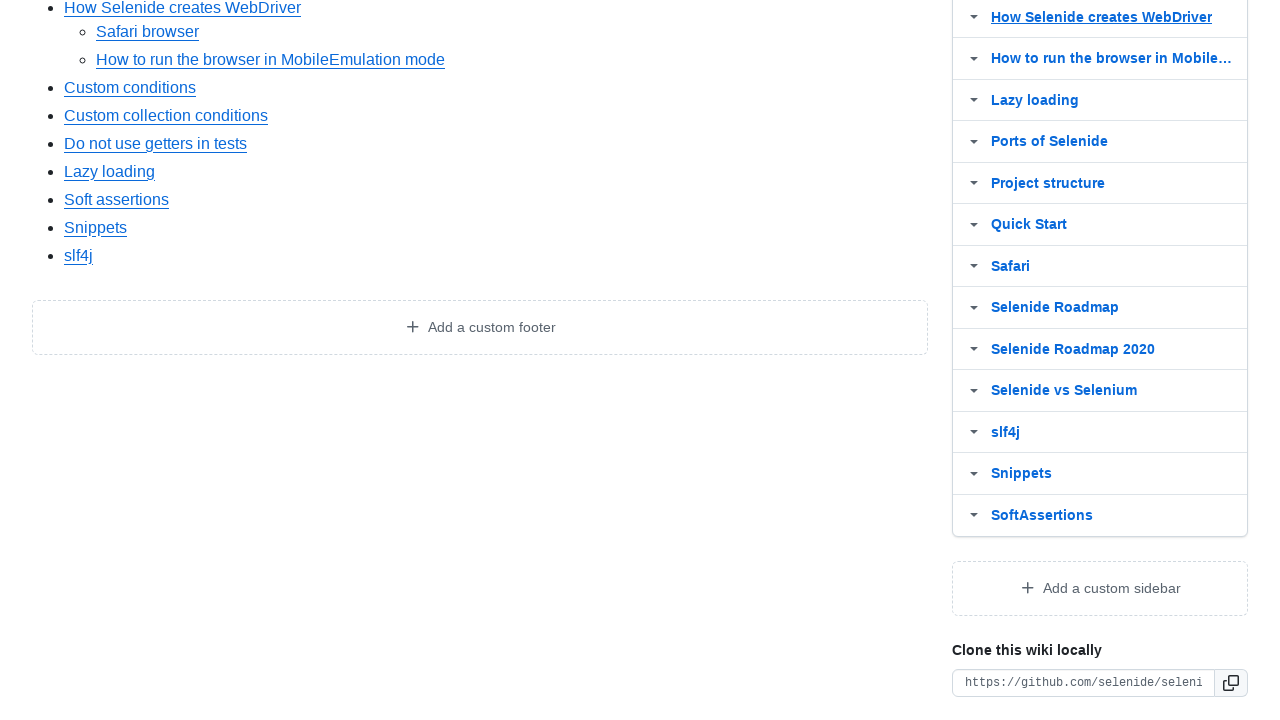

Verified page 'How Selenide creates WebDriver' content loaded successfully
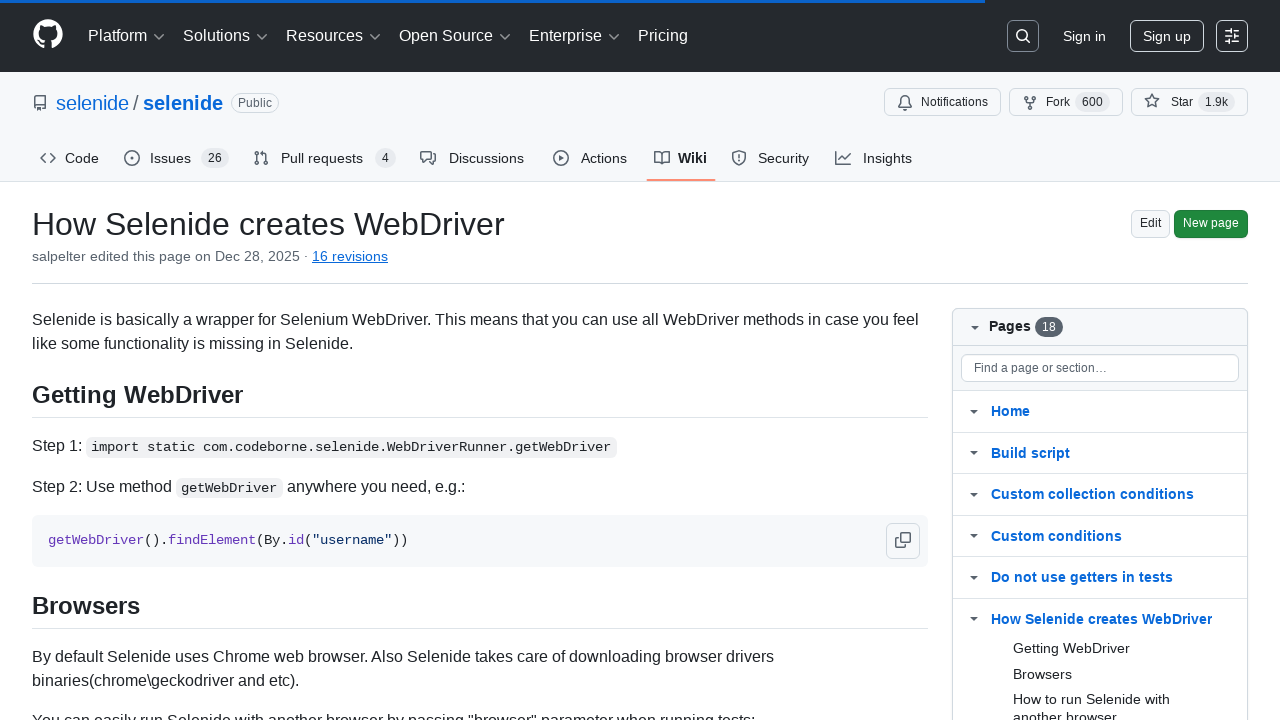

Navigated back to wiki home for next iteration
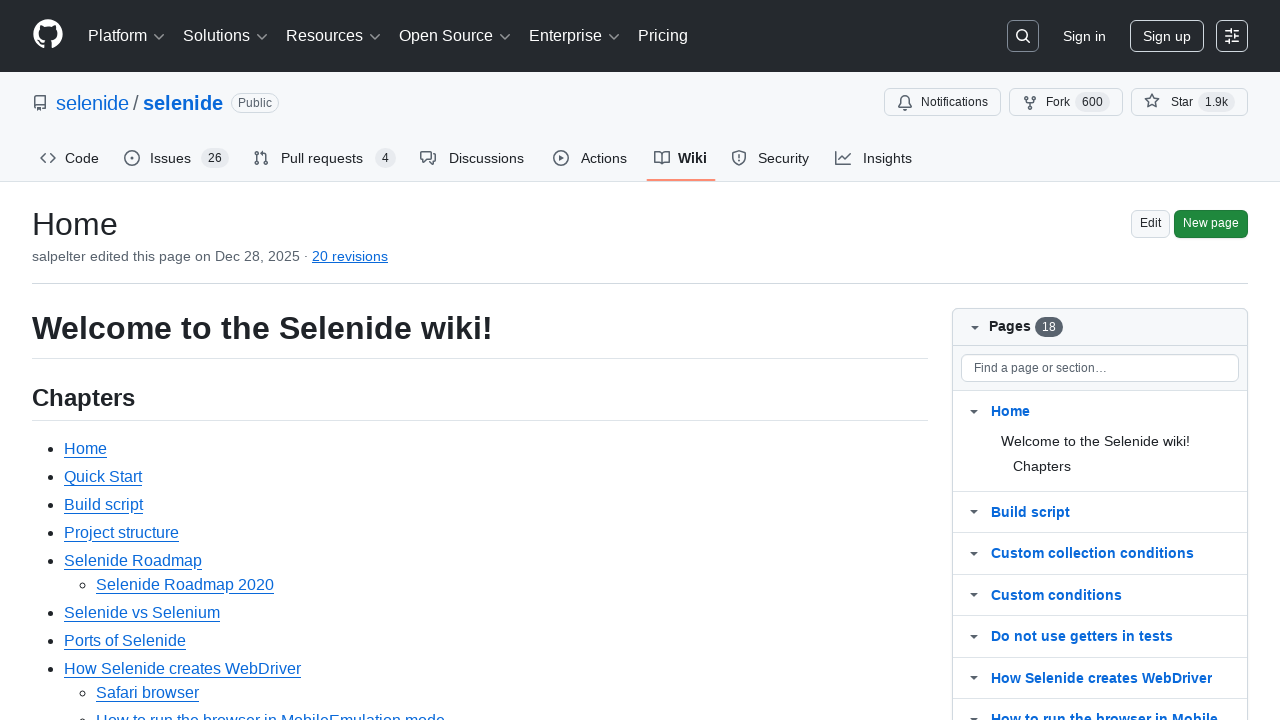

Clicked to expand wiki pages menu at (1030, 429) on #wiki-pages-box .js-wiki-more-pages-link
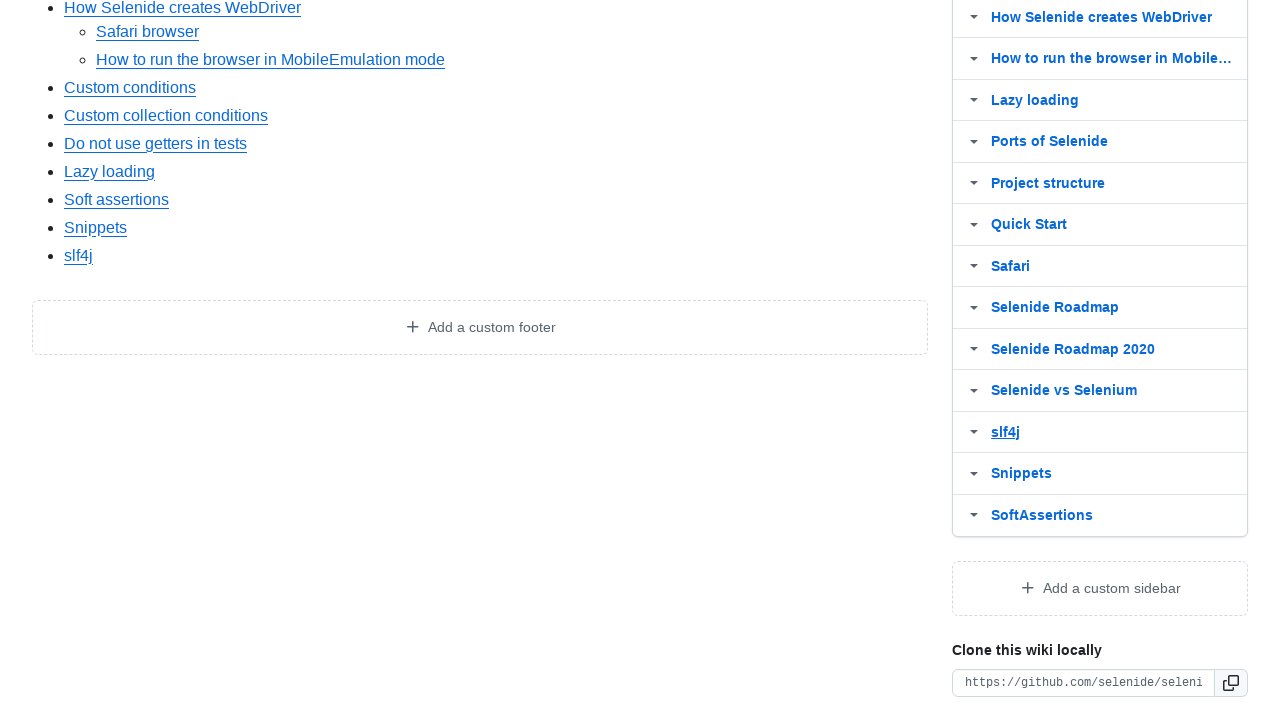

Clicked on wiki page 'How to run the browser in MobileEmulation mode' at (1115, 59) on #wiki-pages-box >> text=How to run the browser in MobileEmulation mode
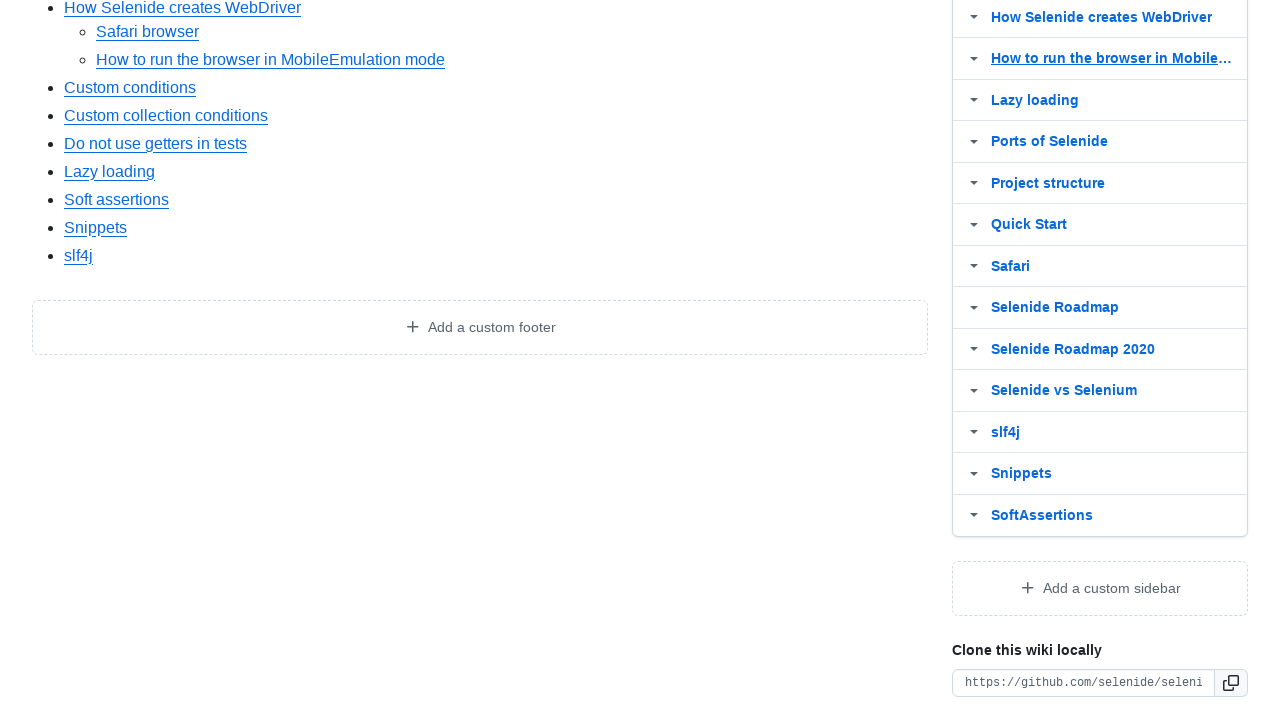

Verified page 'How to run the browser in MobileEmulation mode' content loaded successfully
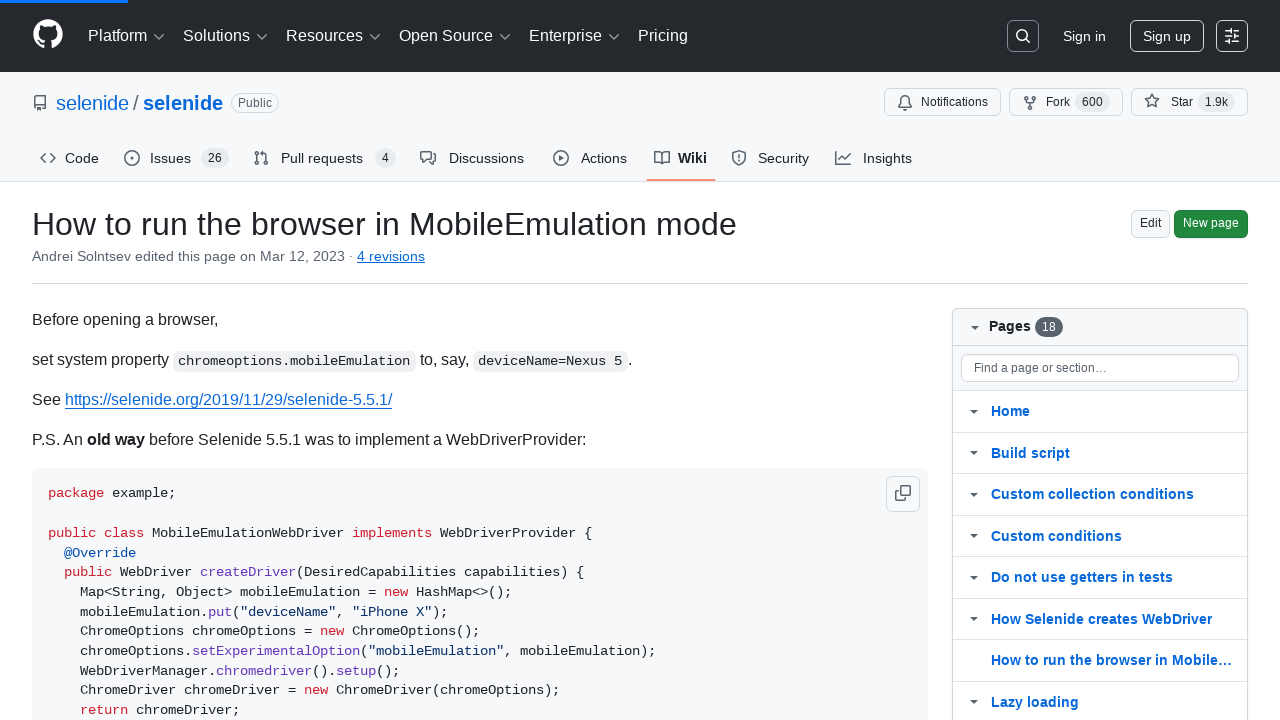

Navigated back to wiki home for next iteration
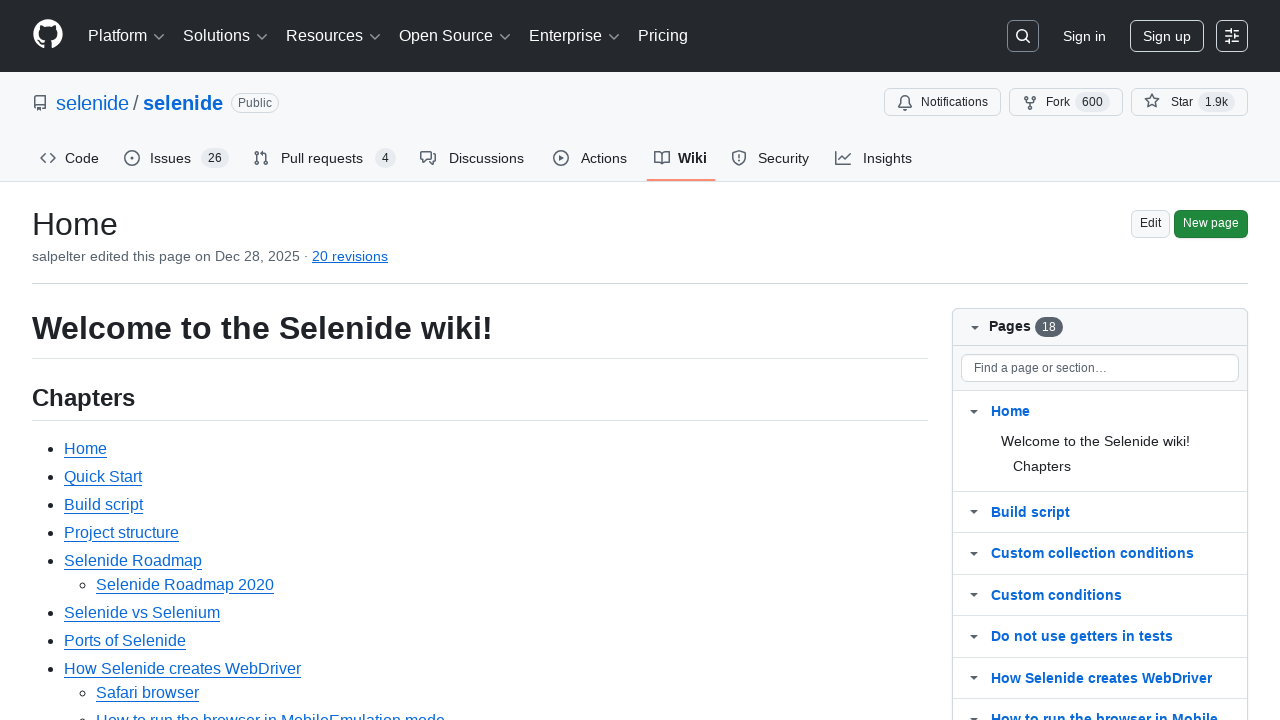

Clicked to expand wiki pages menu at (1030, 429) on #wiki-pages-box .js-wiki-more-pages-link
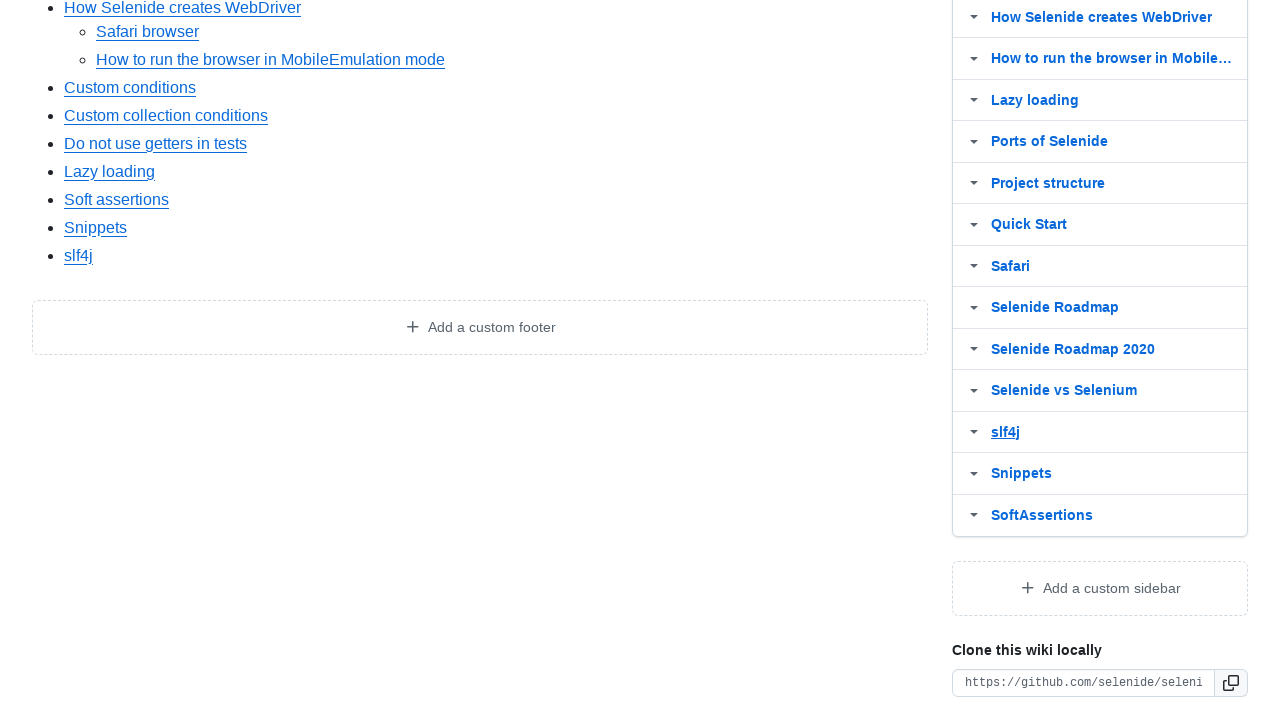

Clicked on wiki page 'Lazy loading' at (1035, 100) on #wiki-pages-box >> text=Lazy loading
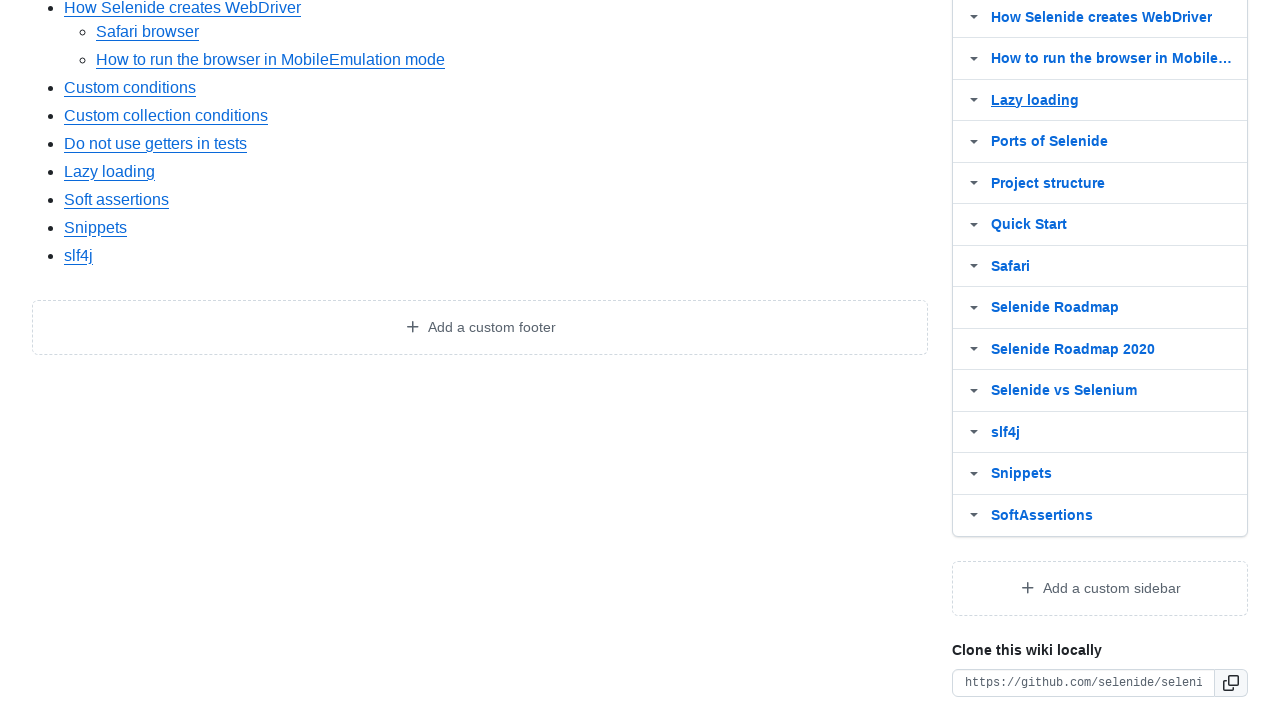

Verified page 'Lazy loading' content loaded successfully
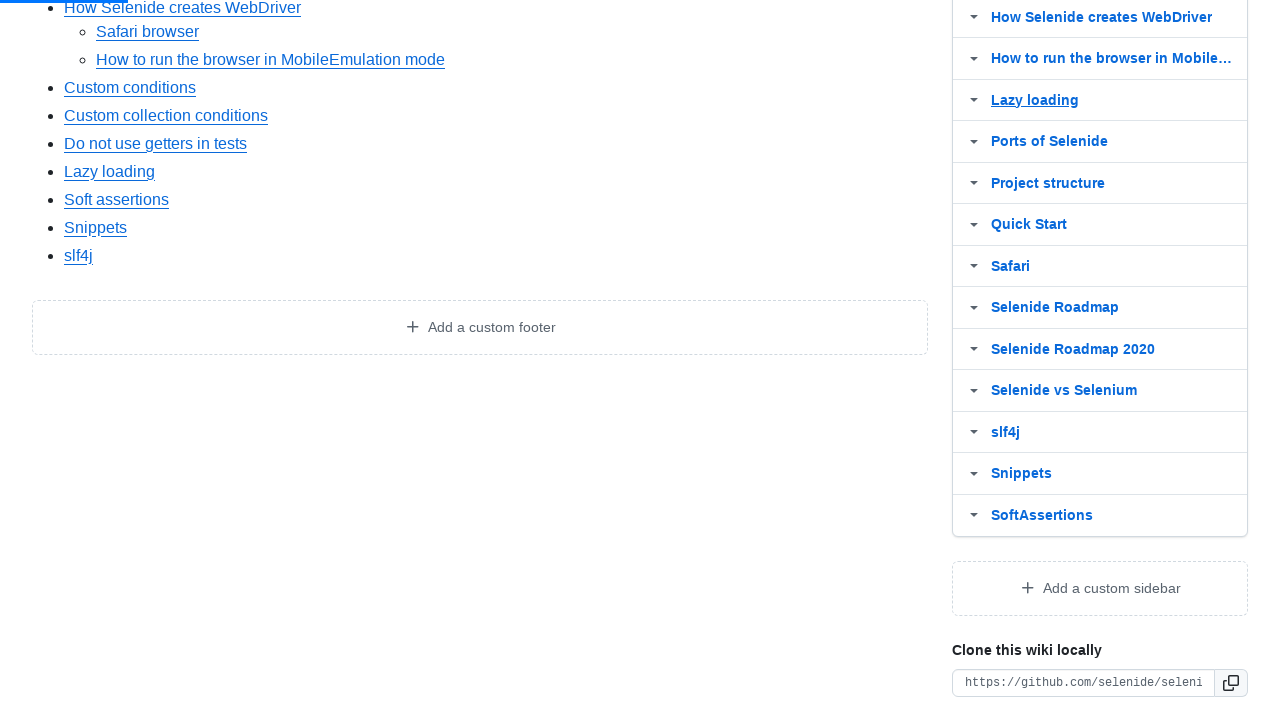

Navigated back to wiki home for next iteration
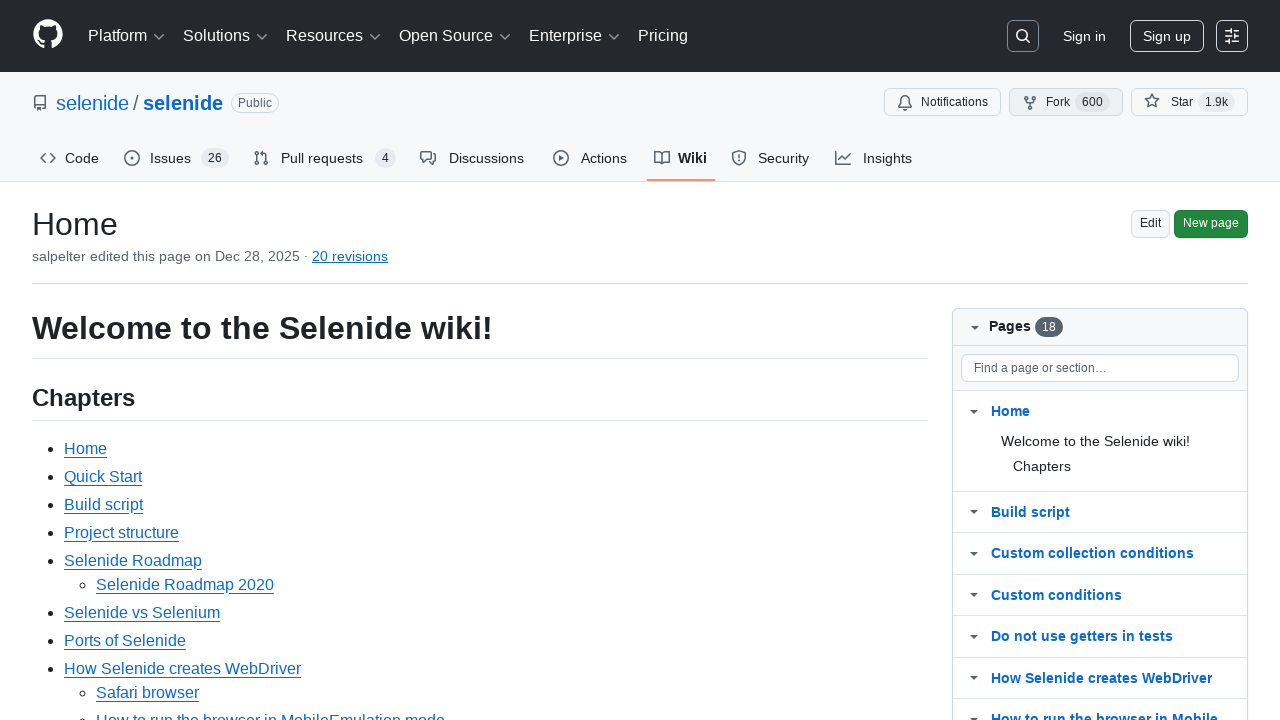

Clicked to expand wiki pages menu at (1030, 429) on #wiki-pages-box .js-wiki-more-pages-link
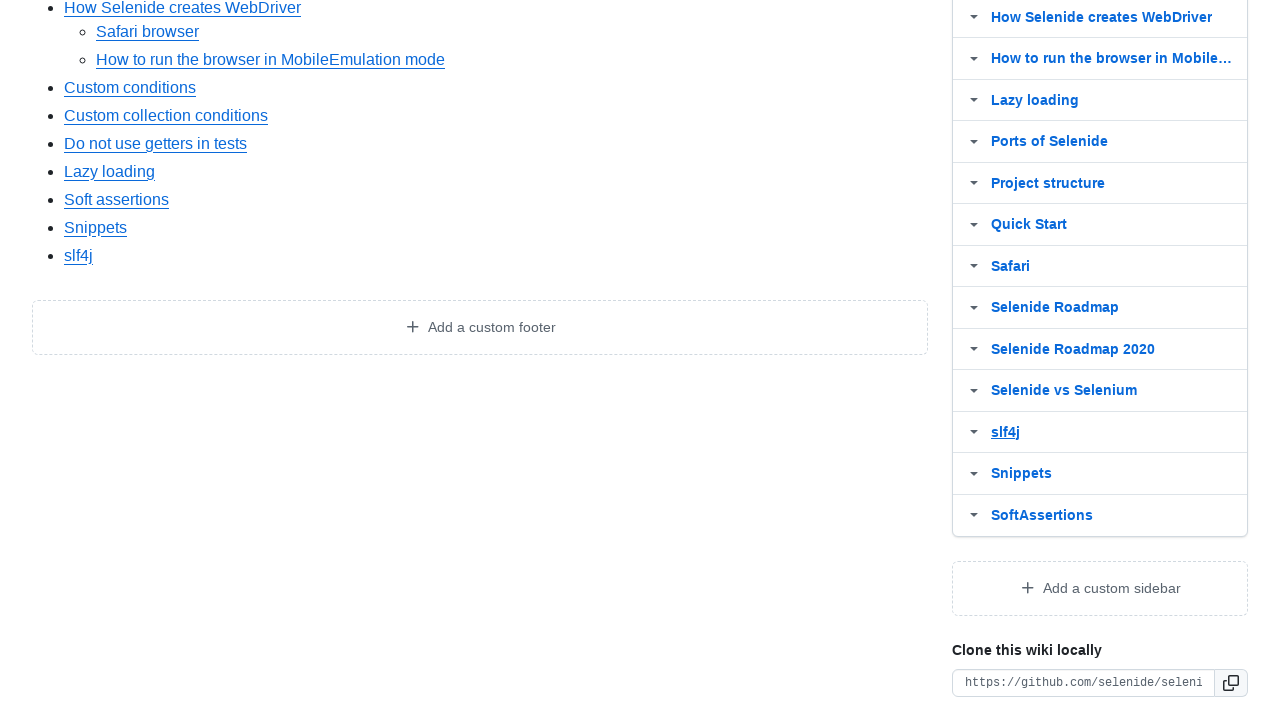

Clicked on wiki page 'Ports of Selenide' at (1050, 142) on #wiki-pages-box >> text=Ports of Selenide
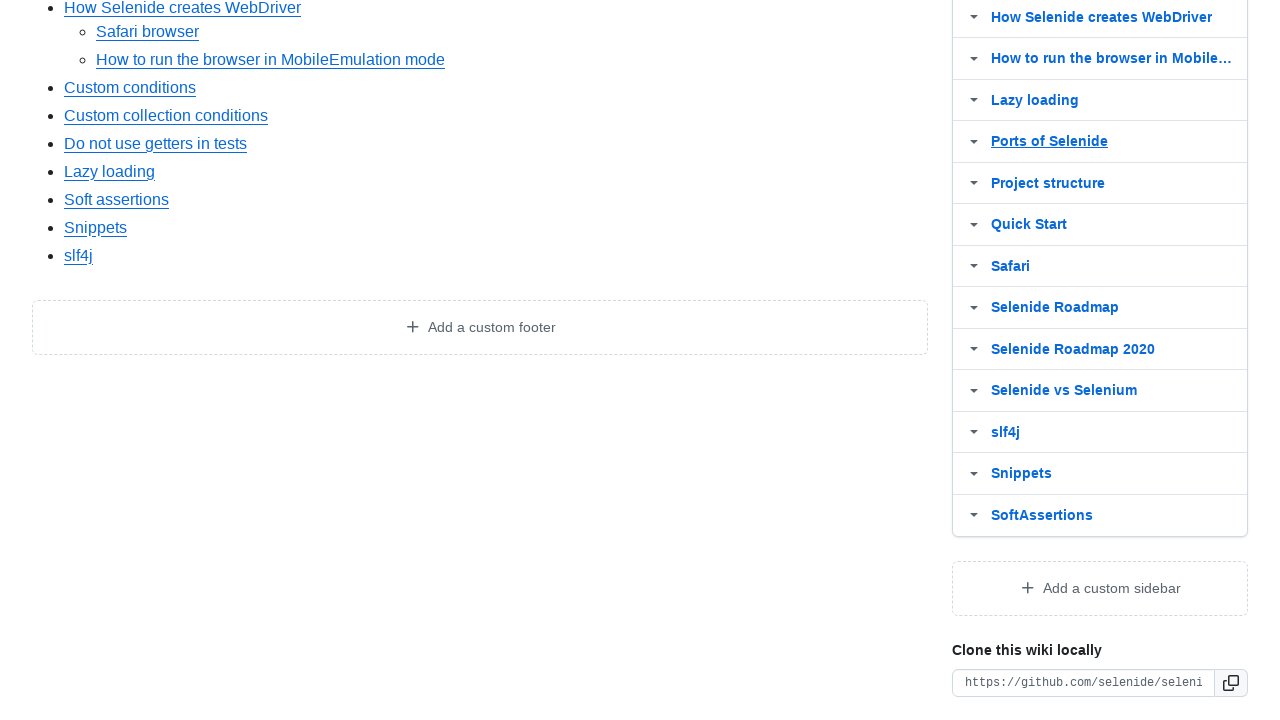

Verified page 'Ports of Selenide' content loaded successfully
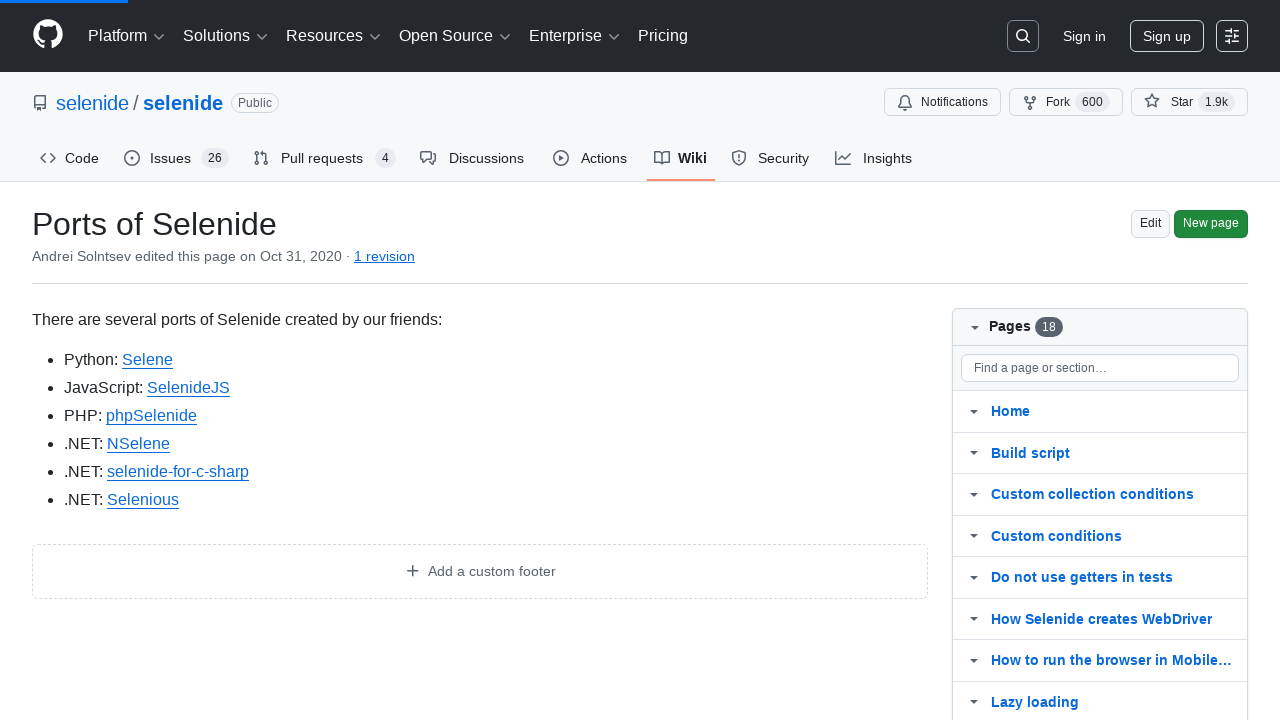

Navigated back to wiki home for next iteration
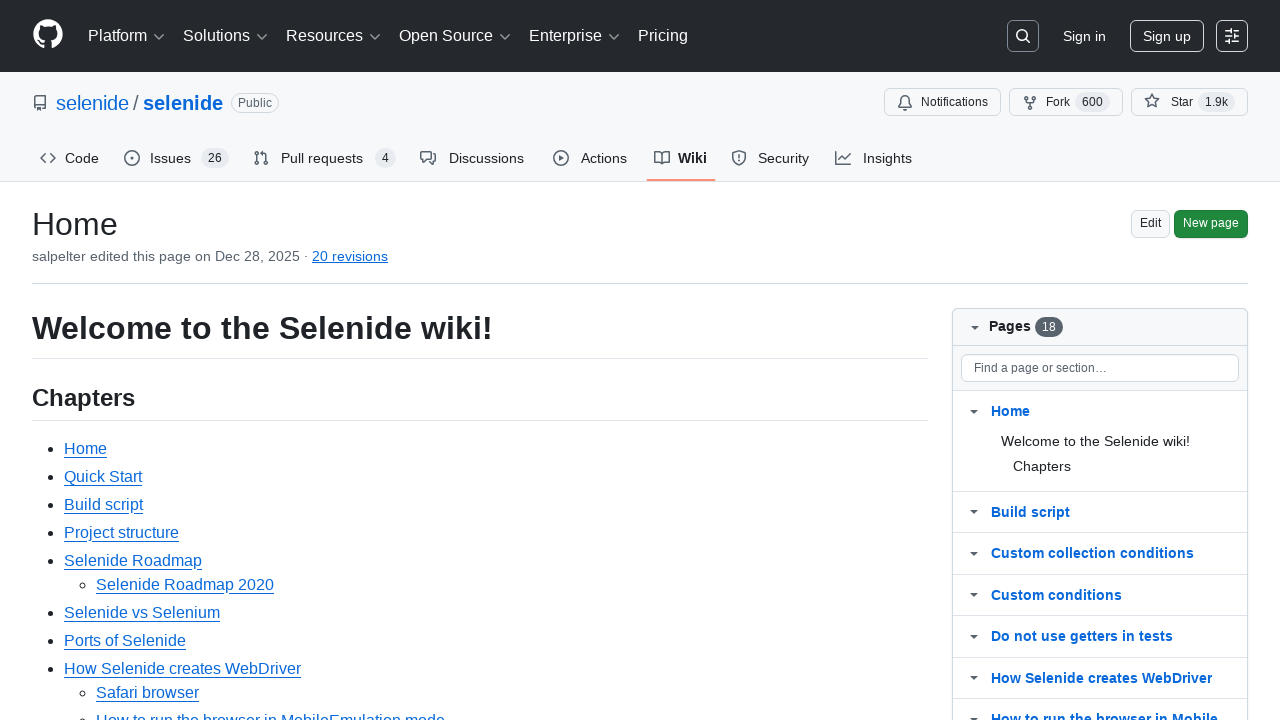

Clicked to expand wiki pages menu at (1030, 429) on #wiki-pages-box .js-wiki-more-pages-link
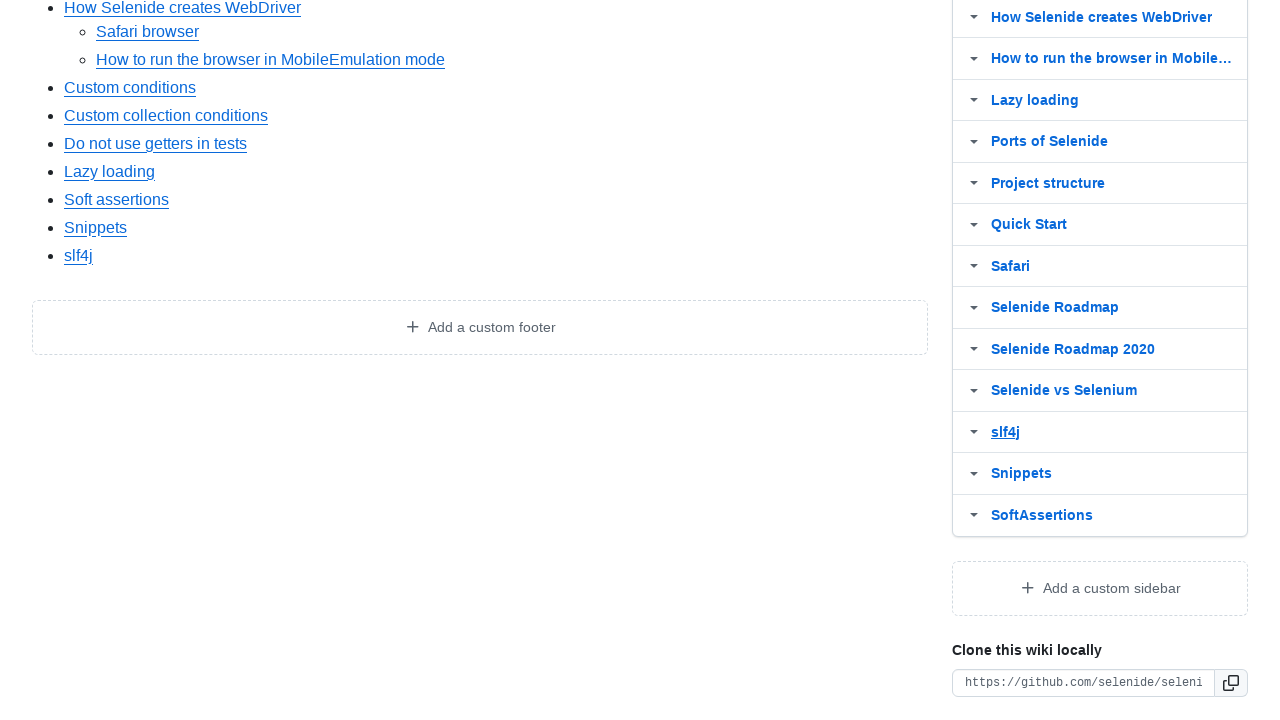

Clicked on wiki page 'Quick Start' at (1029, 225) on #wiki-pages-box >> text=Quick Start
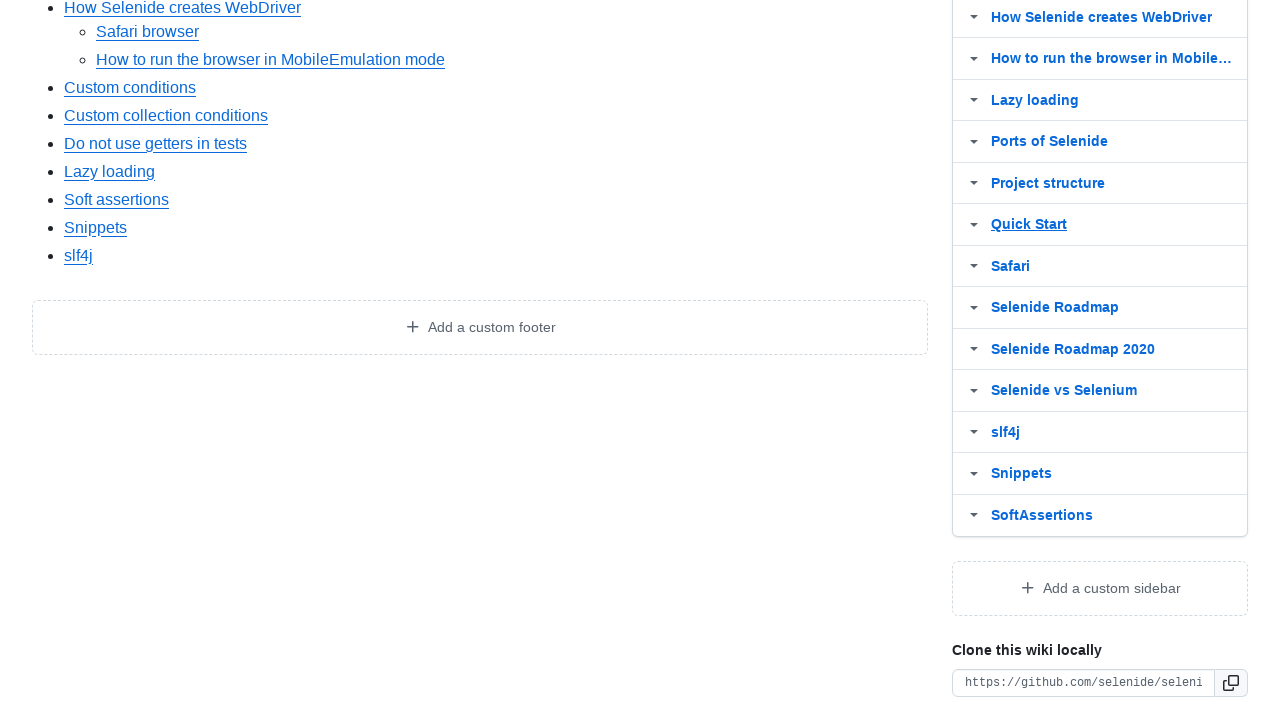

Verified page 'Quick Start' content loaded successfully
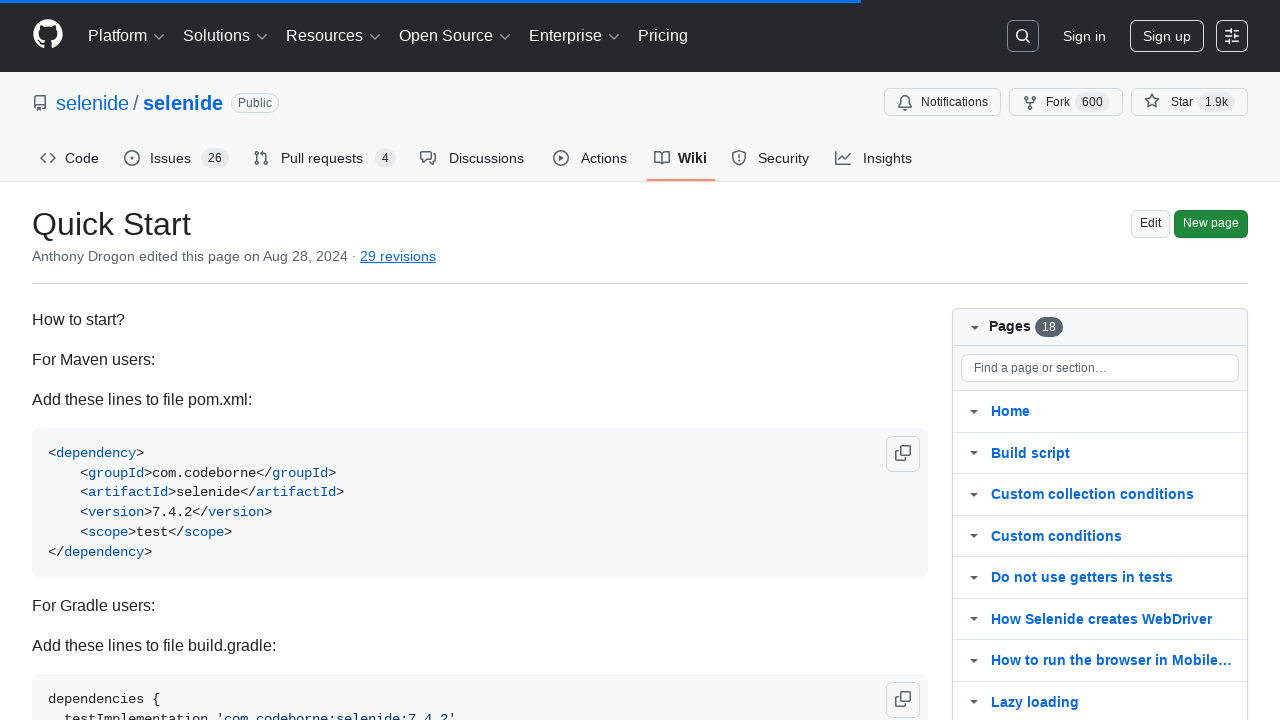

Navigated back to wiki home for next iteration
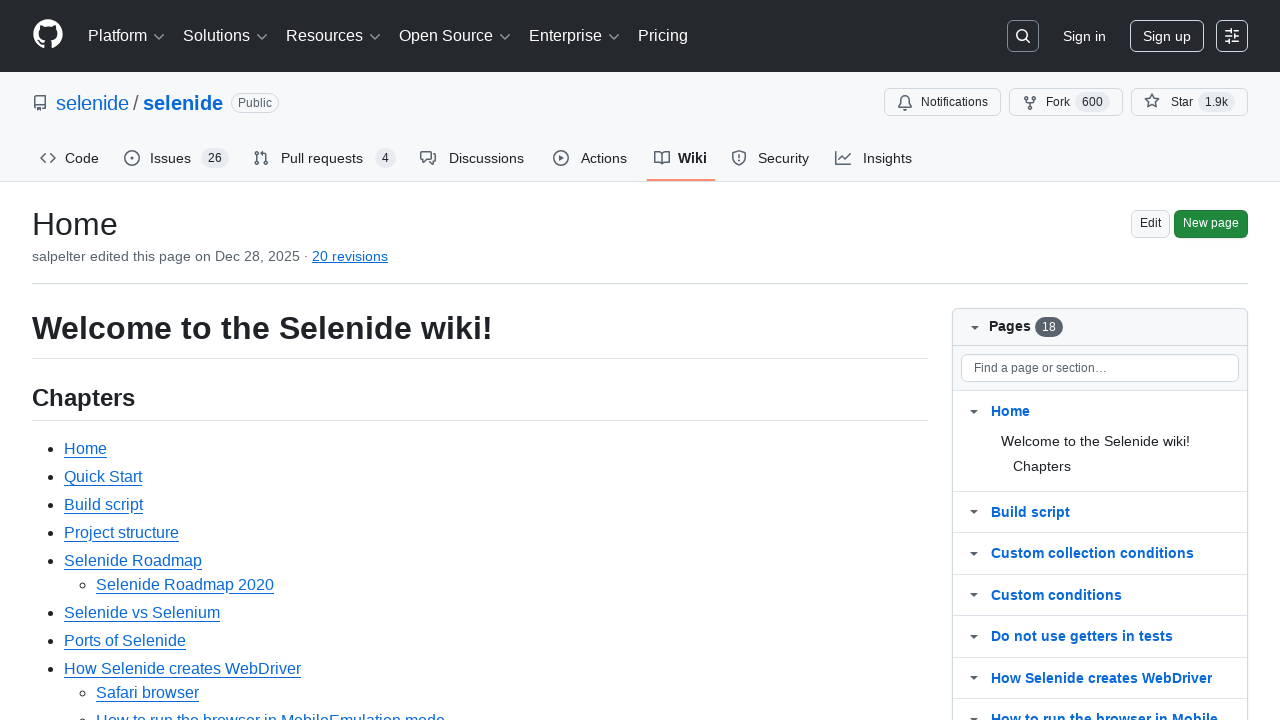

Clicked to expand wiki pages menu at (1030, 429) on #wiki-pages-box .js-wiki-more-pages-link
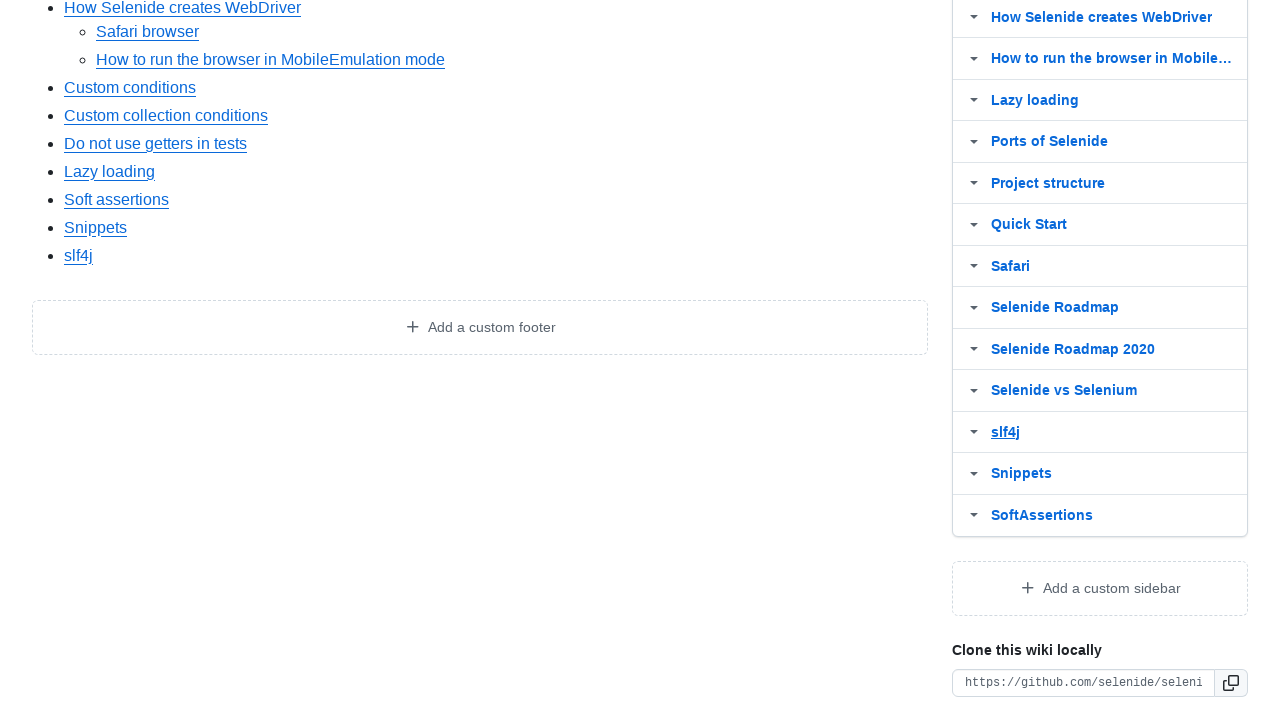

Clicked on wiki page 'Safari' at (1010, 266) on #wiki-pages-box >> text=Safari
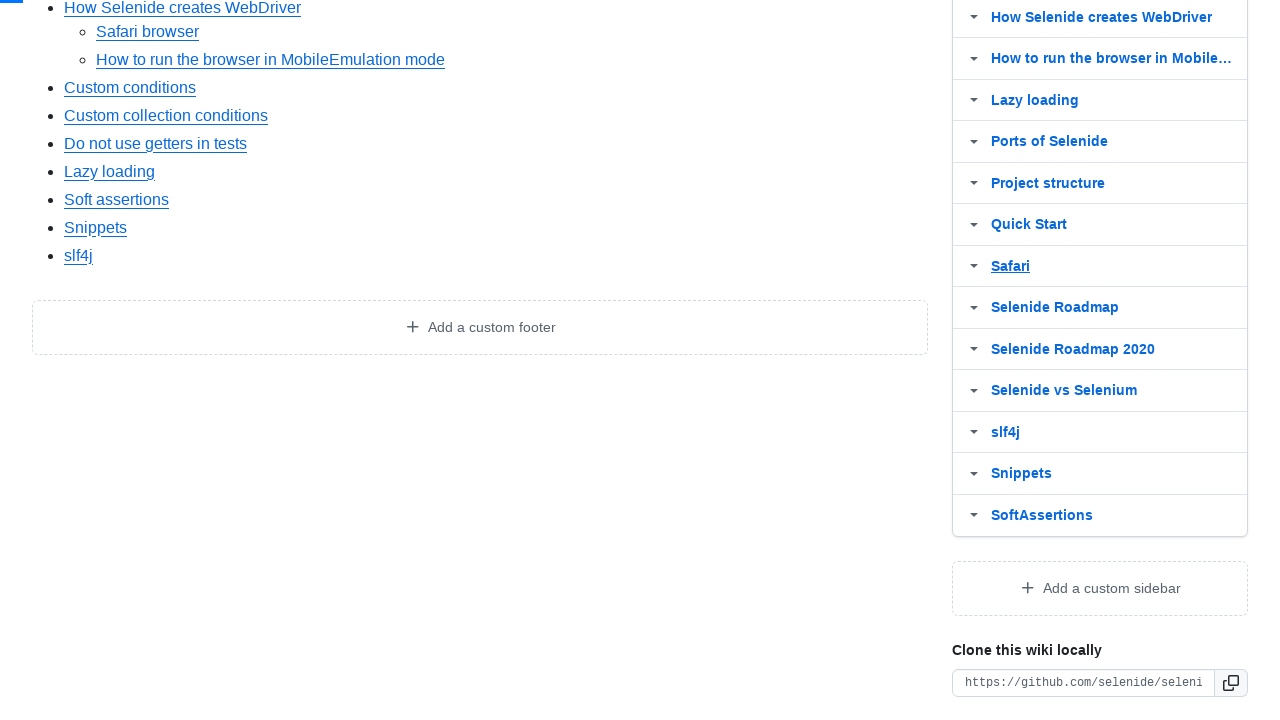

Verified page 'Safari' content loaded successfully
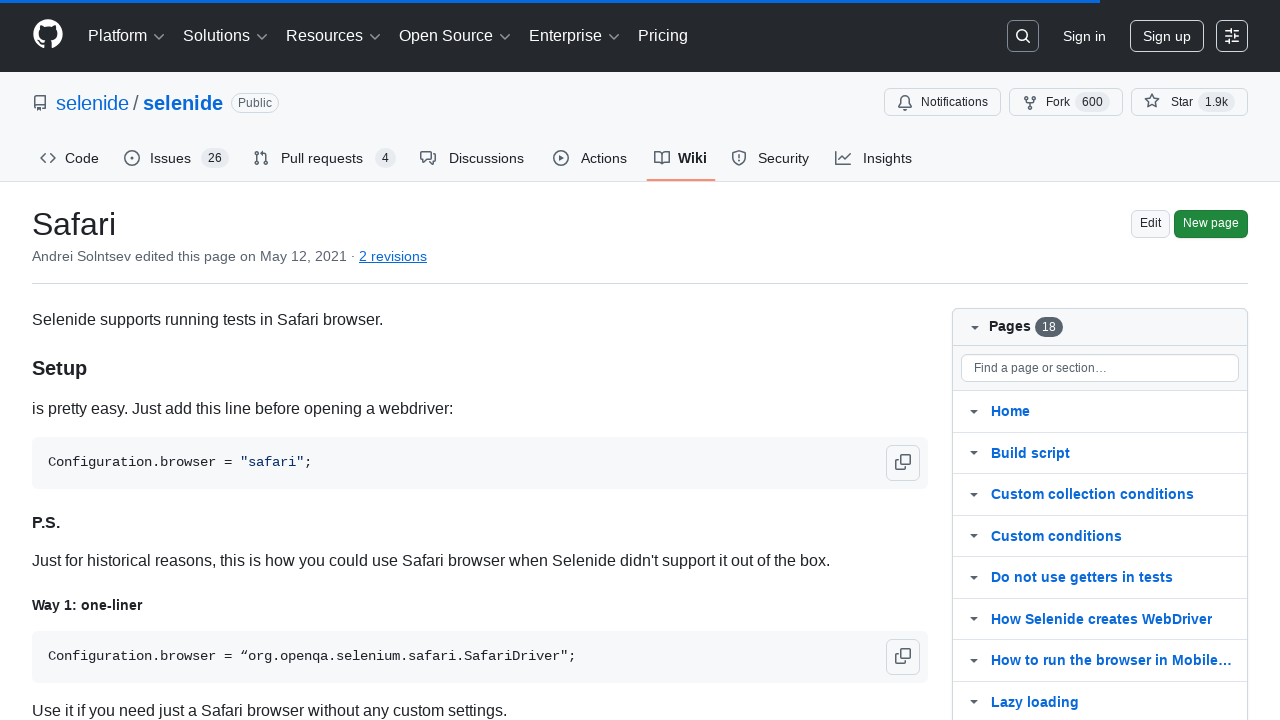

Navigated back to wiki home for next iteration
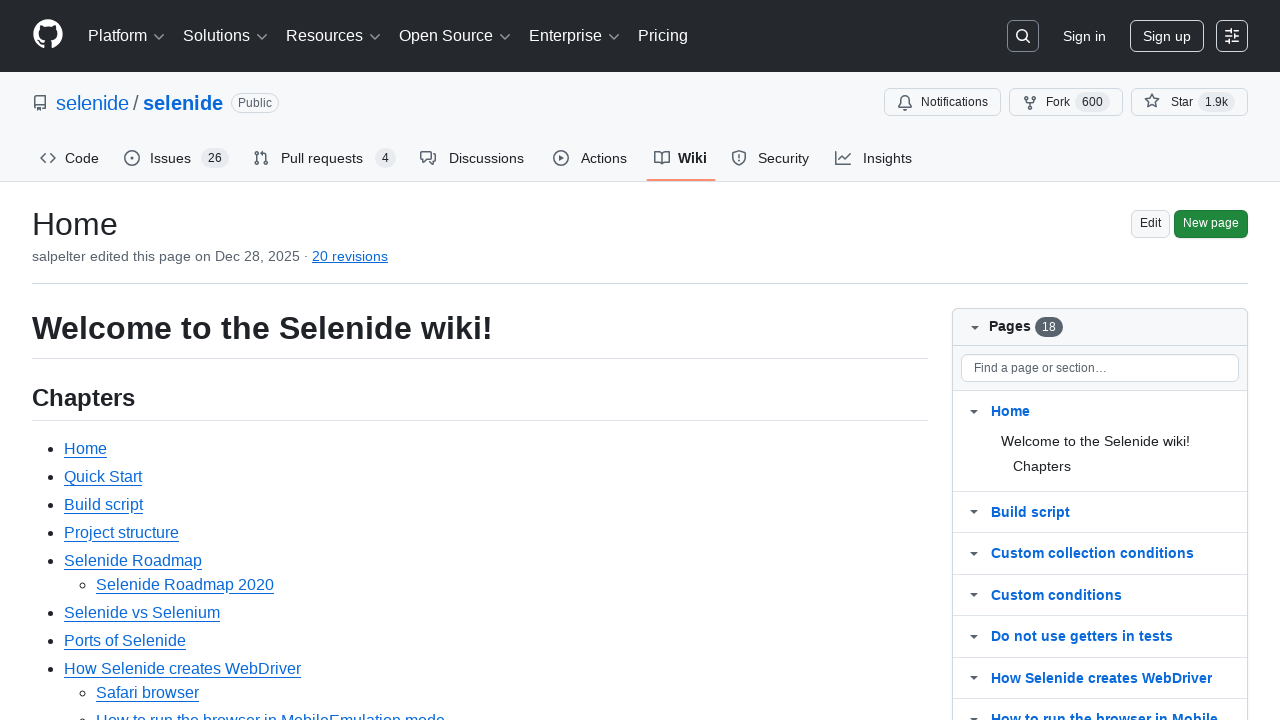

Clicked to expand wiki pages menu at (1030, 429) on #wiki-pages-box .js-wiki-more-pages-link
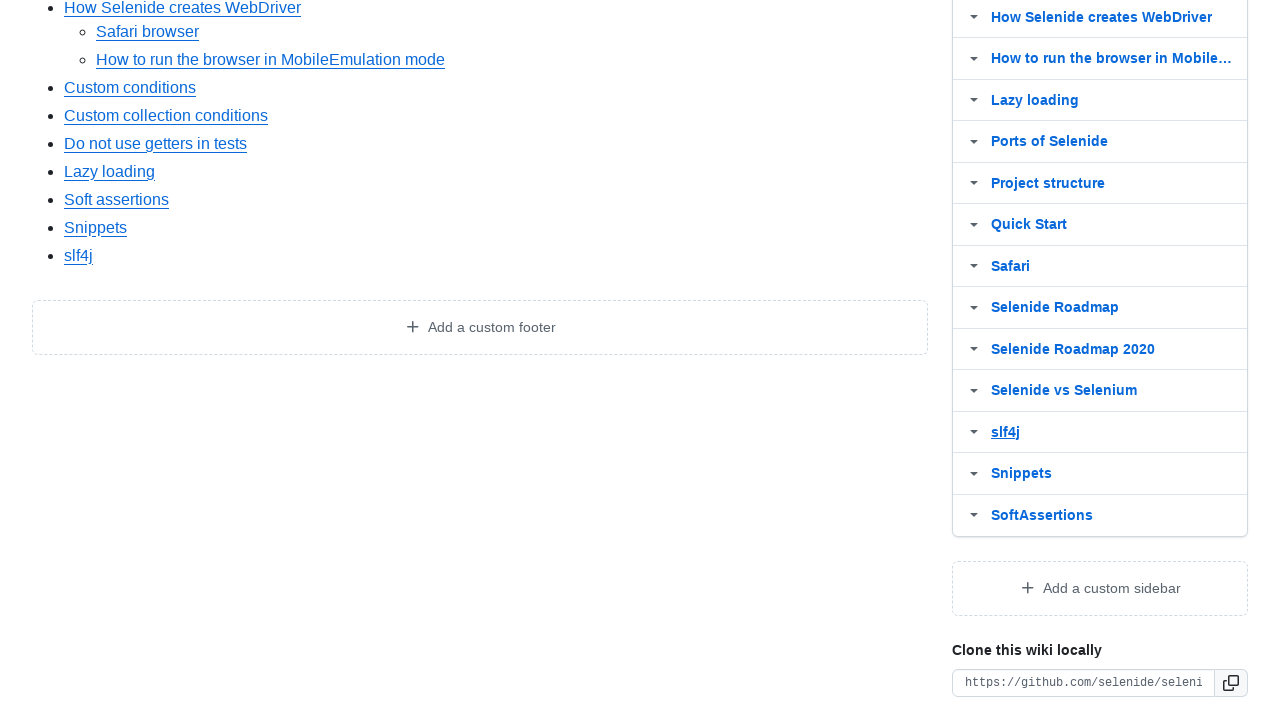

Clicked on wiki page 'Selenide Roadmap' at (1055, 308) on #wiki-pages-box >> text=Selenide Roadmap
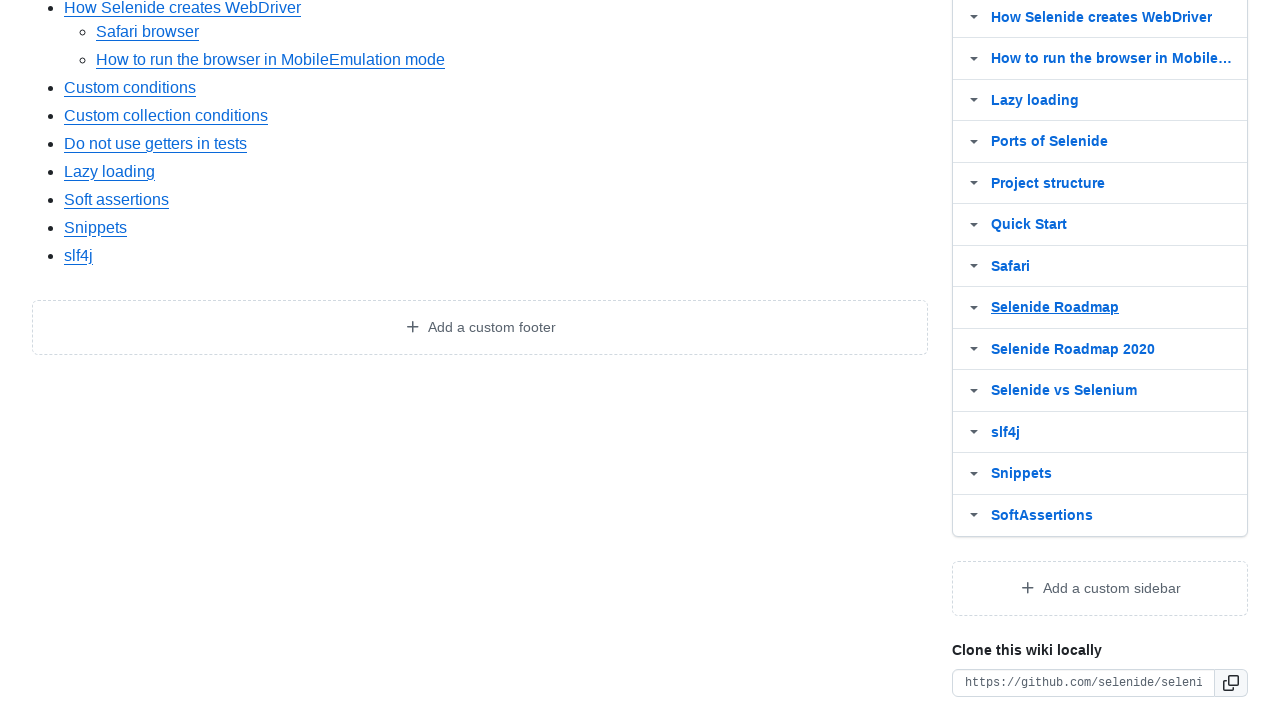

Verified page 'Selenide Roadmap' content loaded successfully
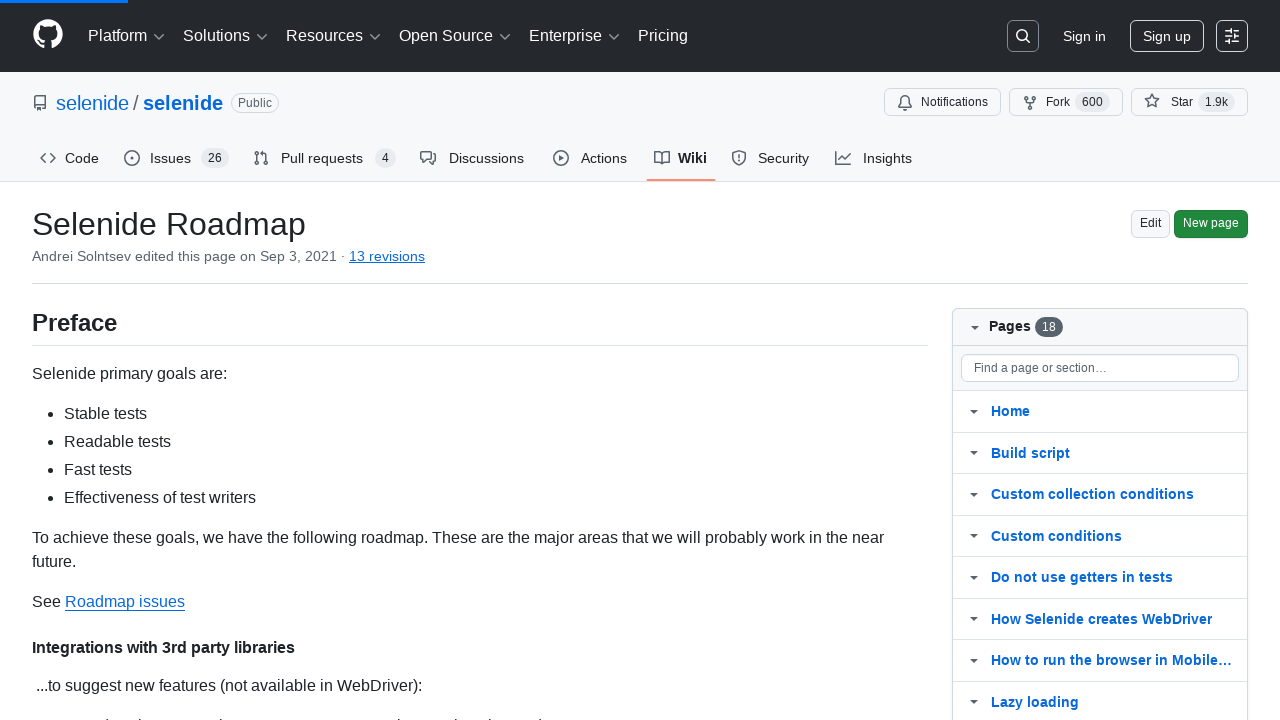

Navigated back to wiki home for next iteration
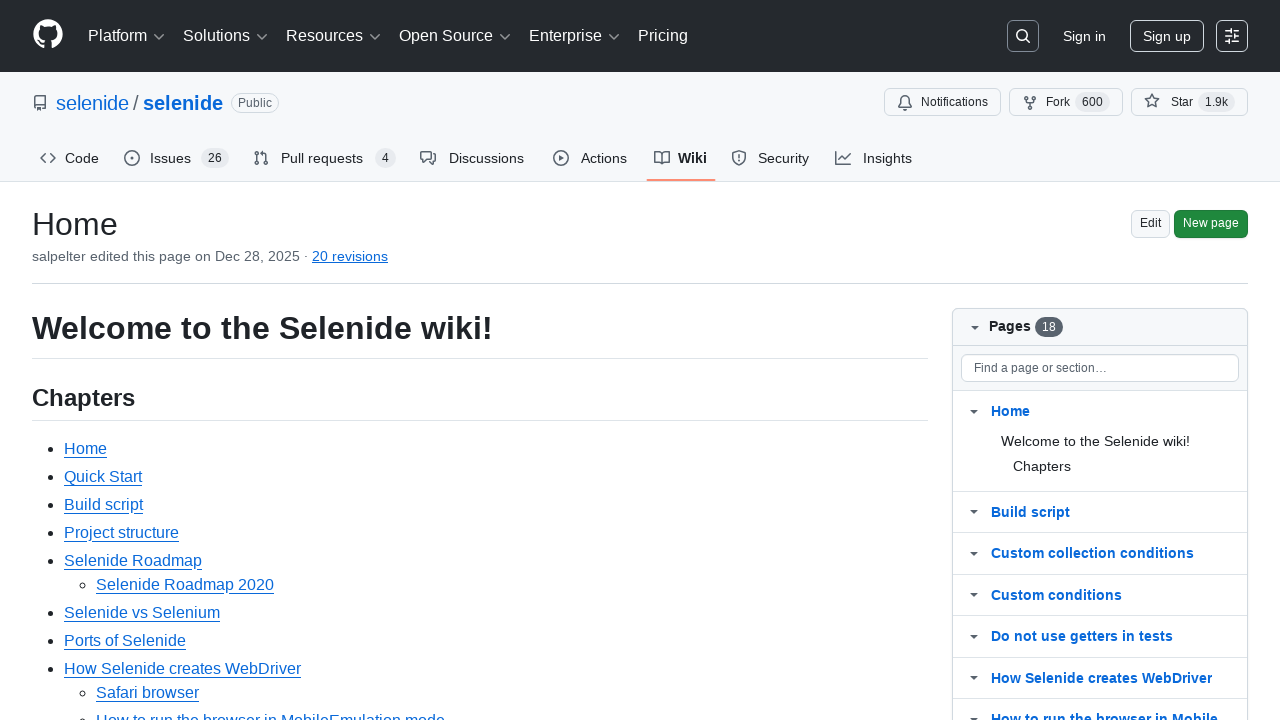

Clicked to expand wiki pages menu at (1030, 429) on #wiki-pages-box .js-wiki-more-pages-link
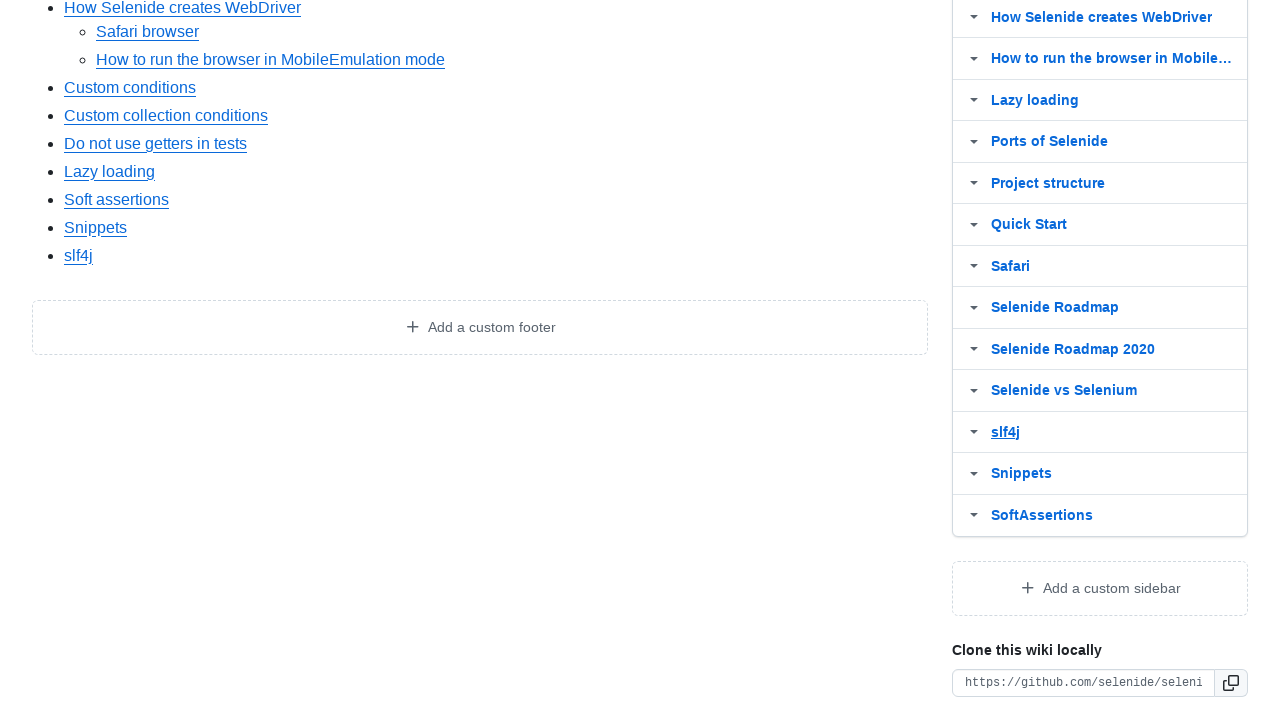

Clicked on wiki page 'Selenide Roadmap 2020' at (1073, 349) on #wiki-pages-box >> text=Selenide Roadmap 2020
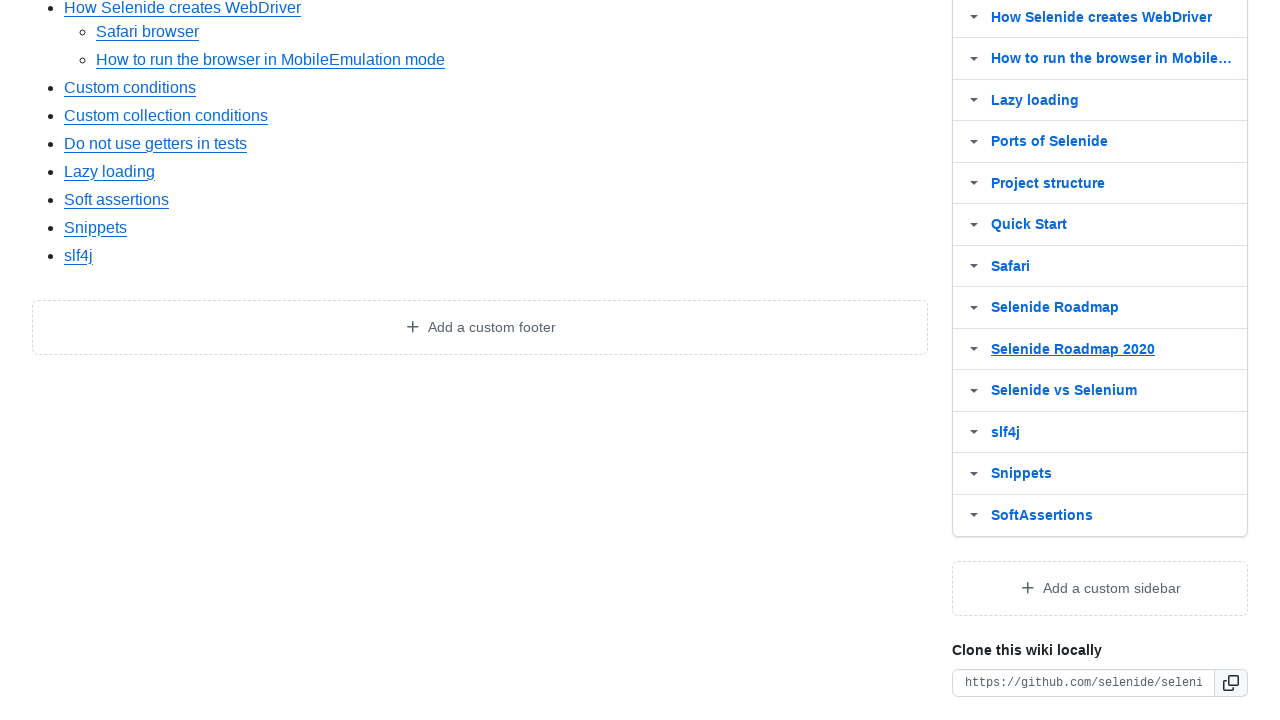

Verified page 'Selenide Roadmap 2020' content loaded successfully
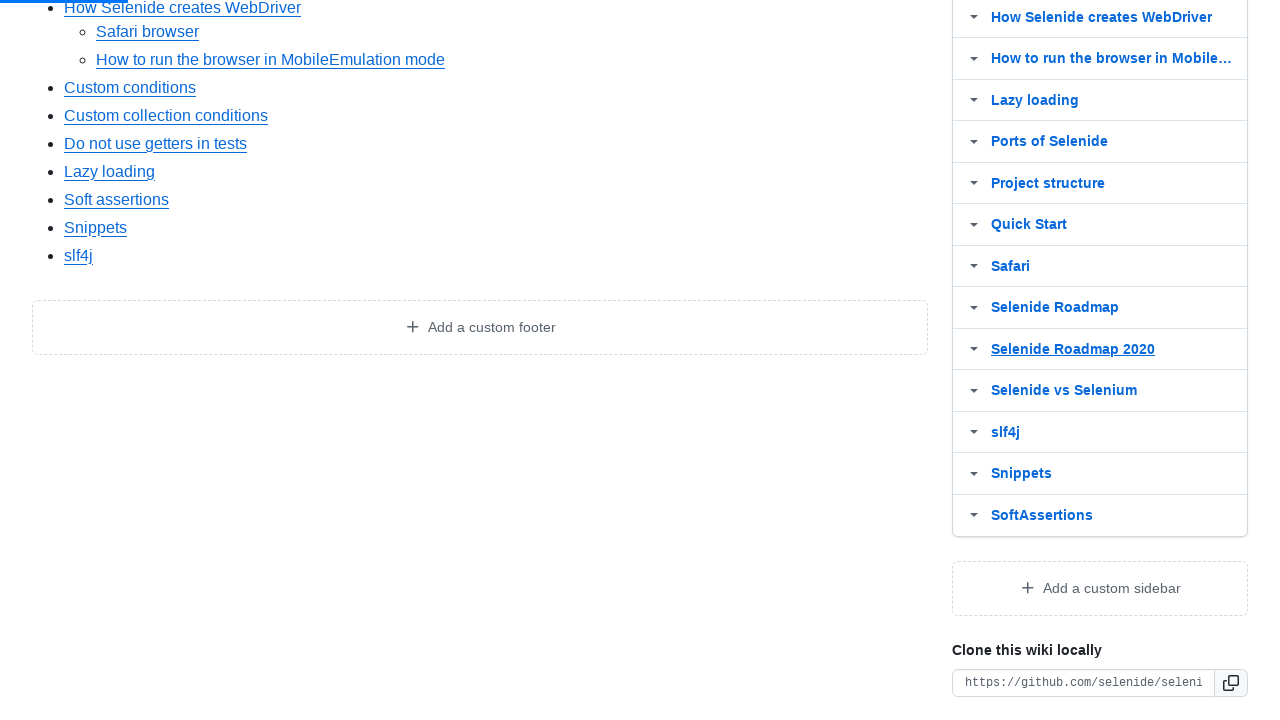

Navigated back to wiki home for next iteration
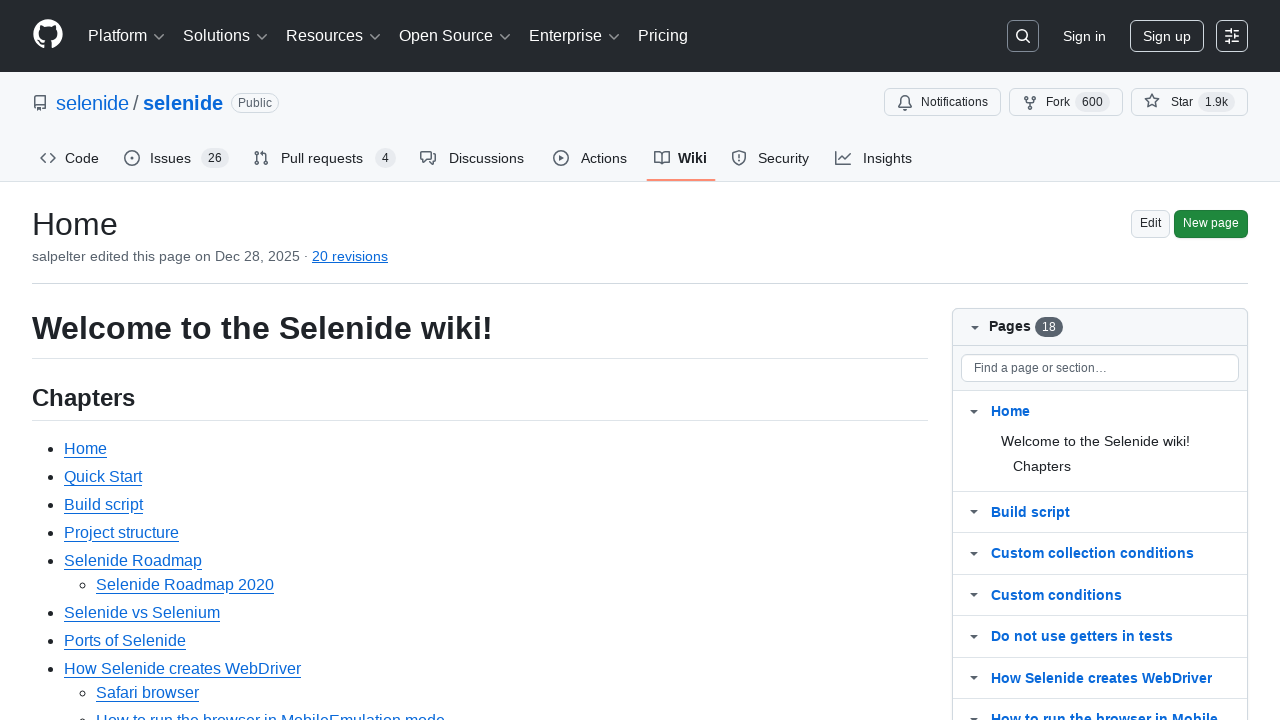

Clicked to expand wiki pages menu at (1030, 429) on #wiki-pages-box .js-wiki-more-pages-link
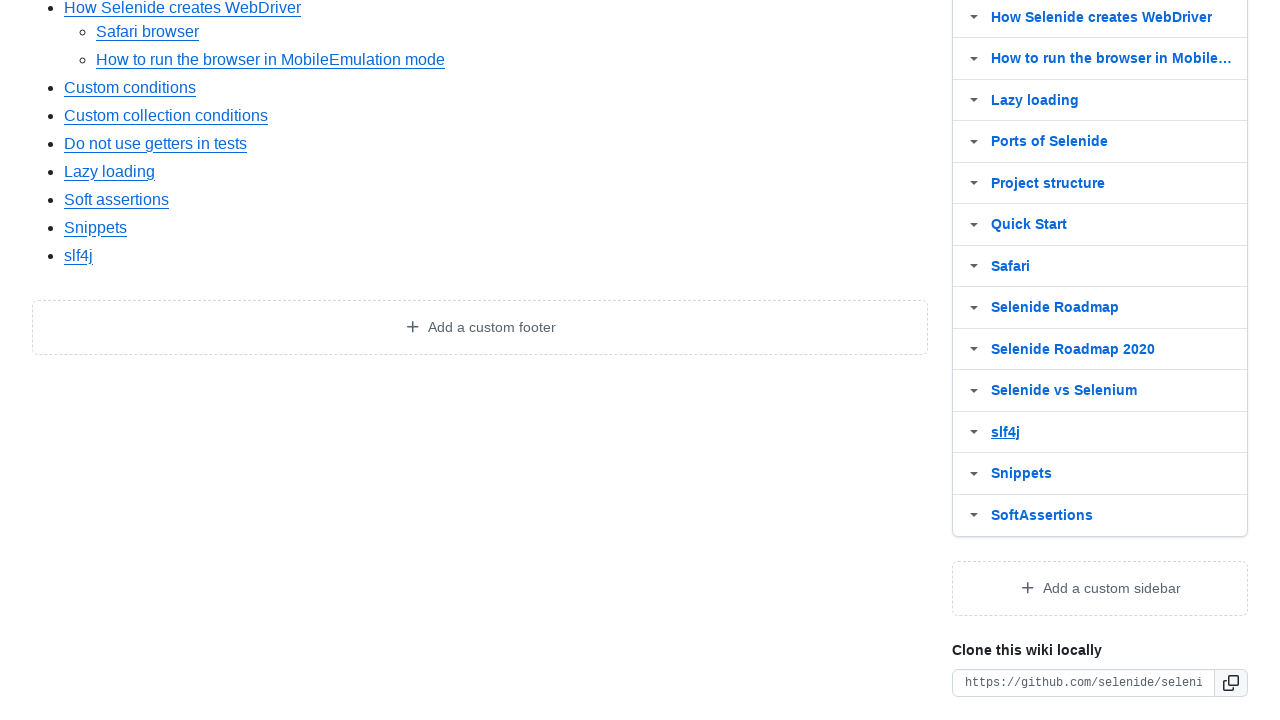

Clicked on wiki page 'Selenide vs Selenium' at (1064, 391) on #wiki-pages-box >> text=Selenide vs Selenium
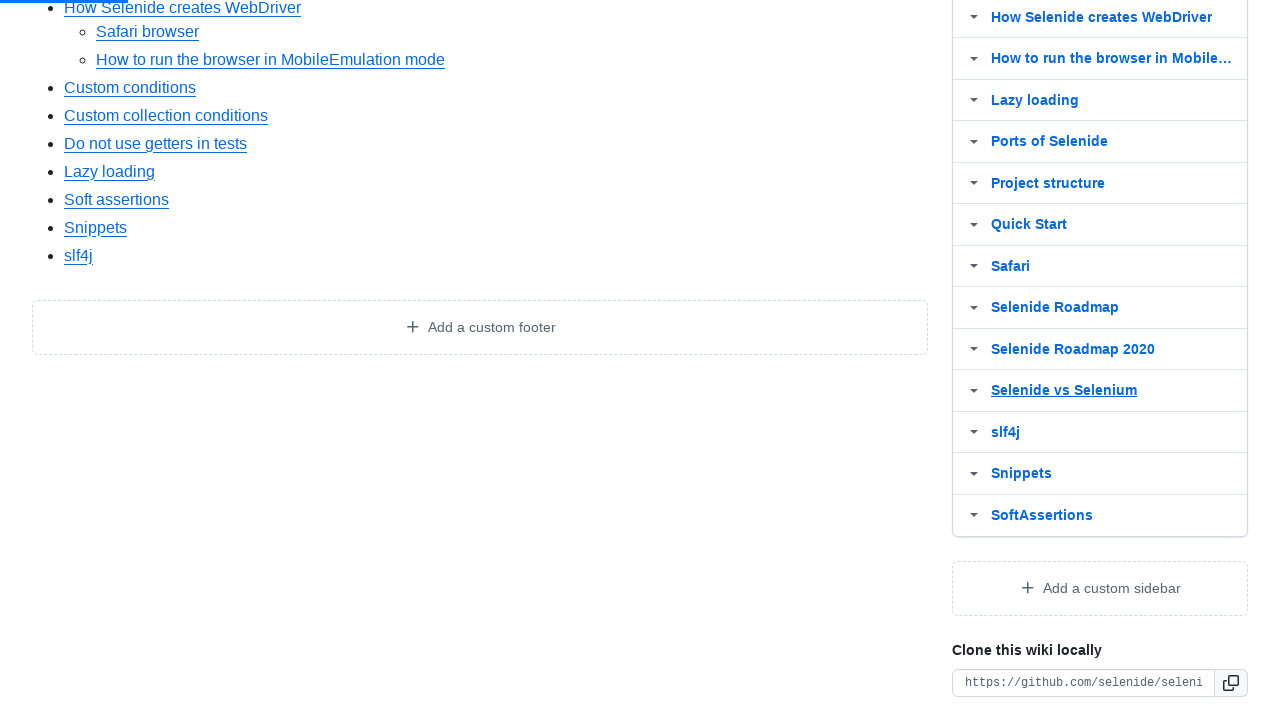

Verified page 'Selenide vs Selenium' content loaded successfully
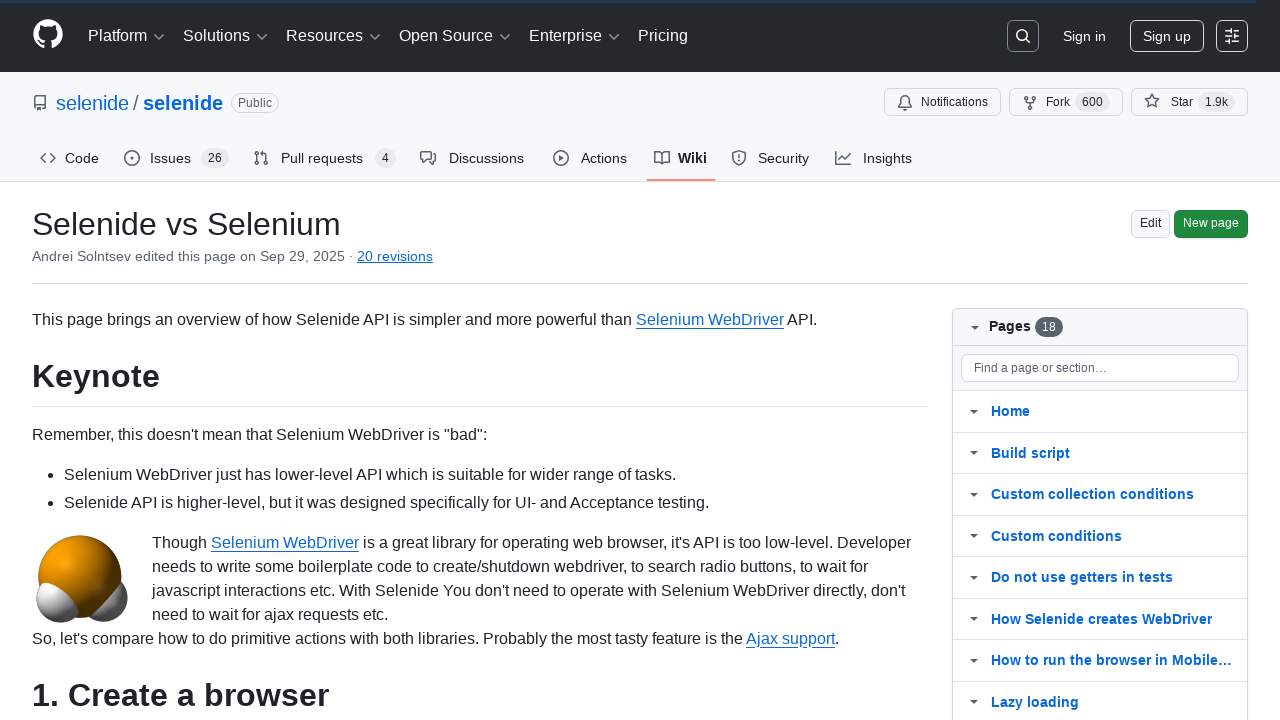

Navigated back to wiki home for next iteration
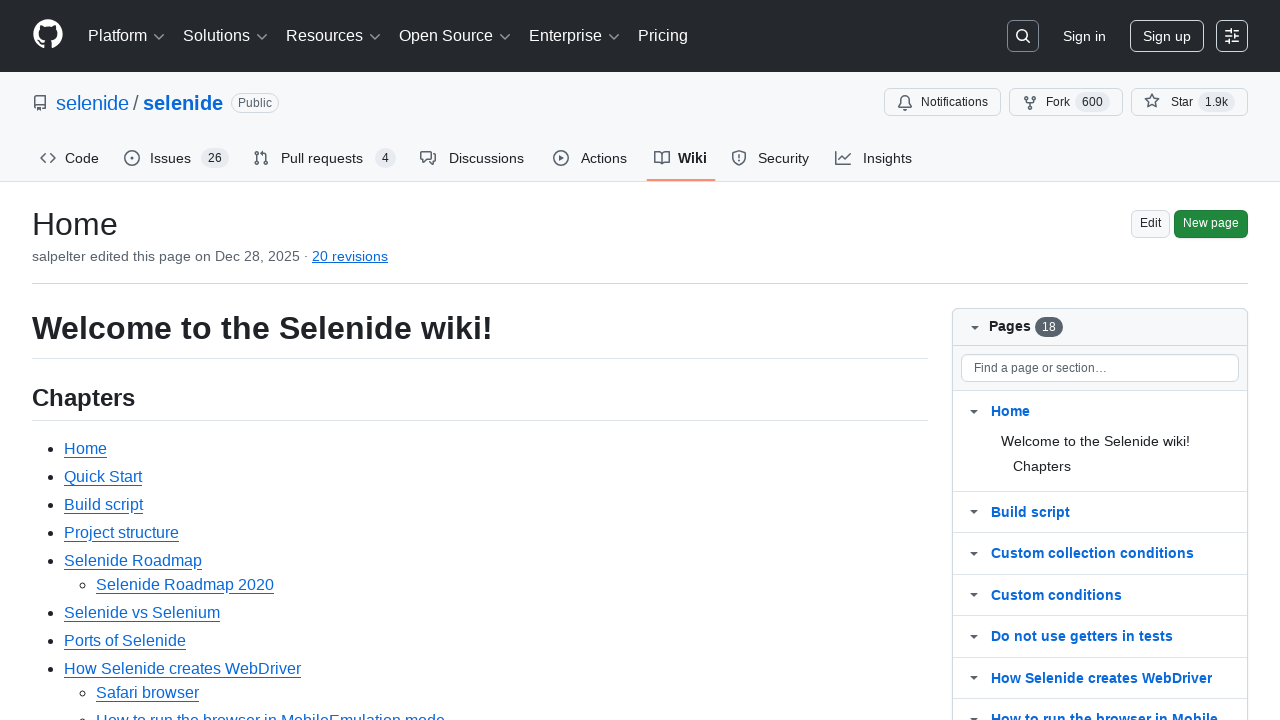

Clicked to expand wiki pages menu at (1030, 429) on #wiki-pages-box .js-wiki-more-pages-link
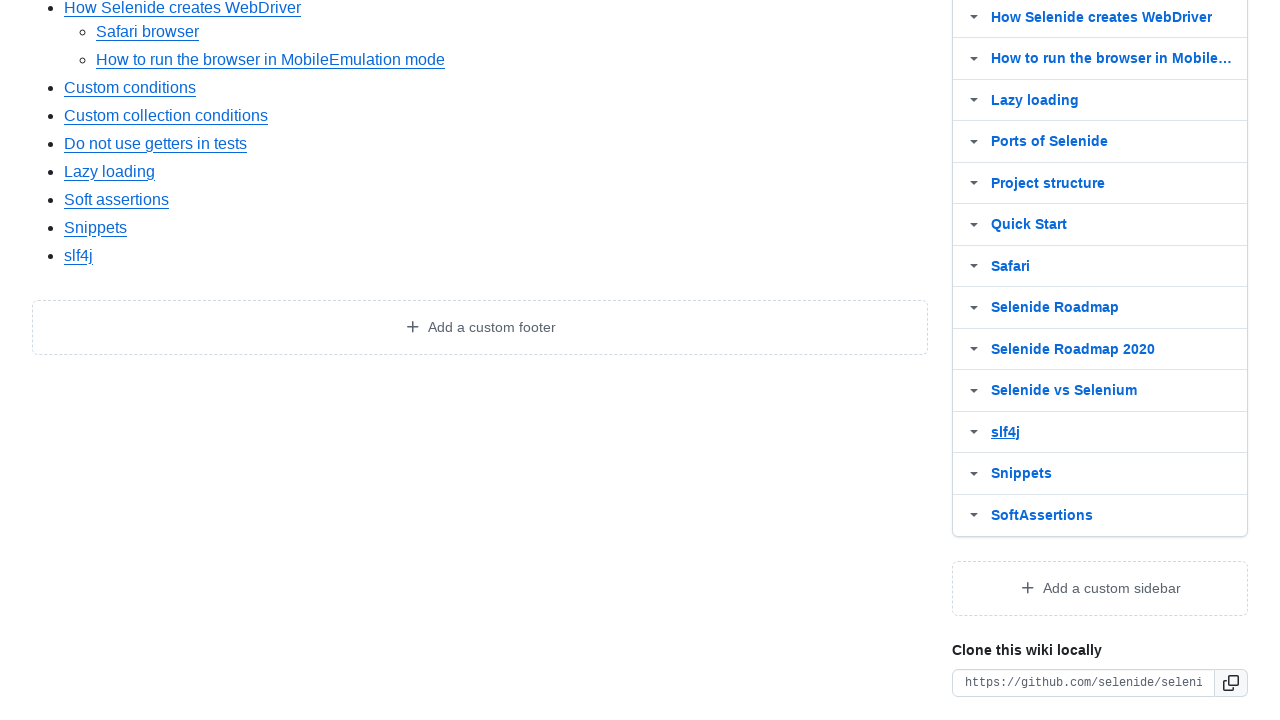

Clicked on wiki page 'slf4j' at (1006, 432) on #wiki-pages-box >> text=slf4j
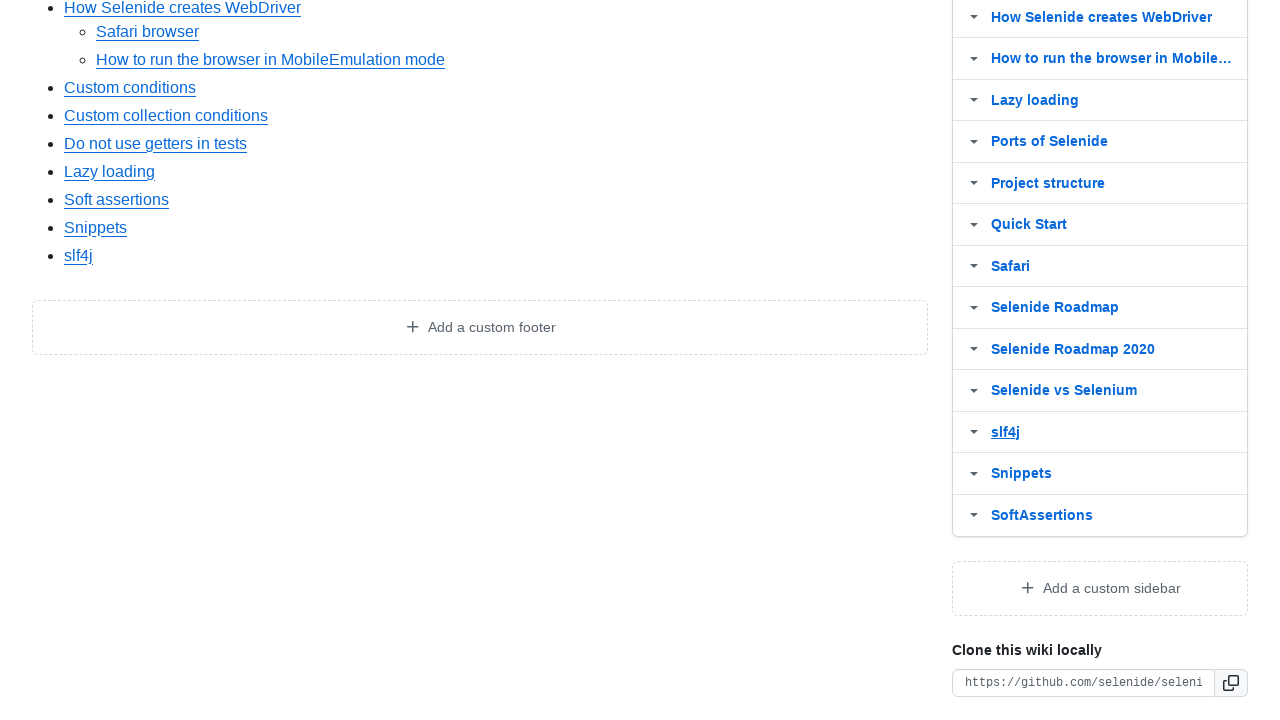

Verified page 'slf4j' content loaded successfully
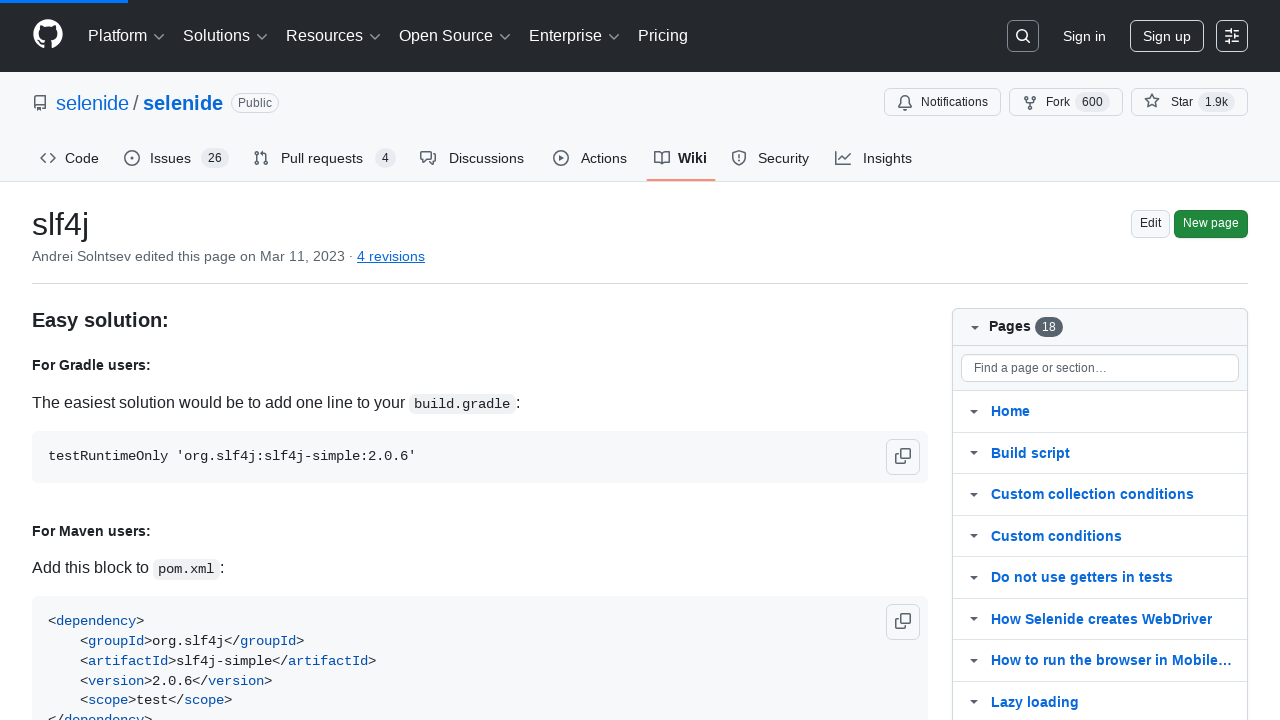

Navigated back to wiki home for next iteration
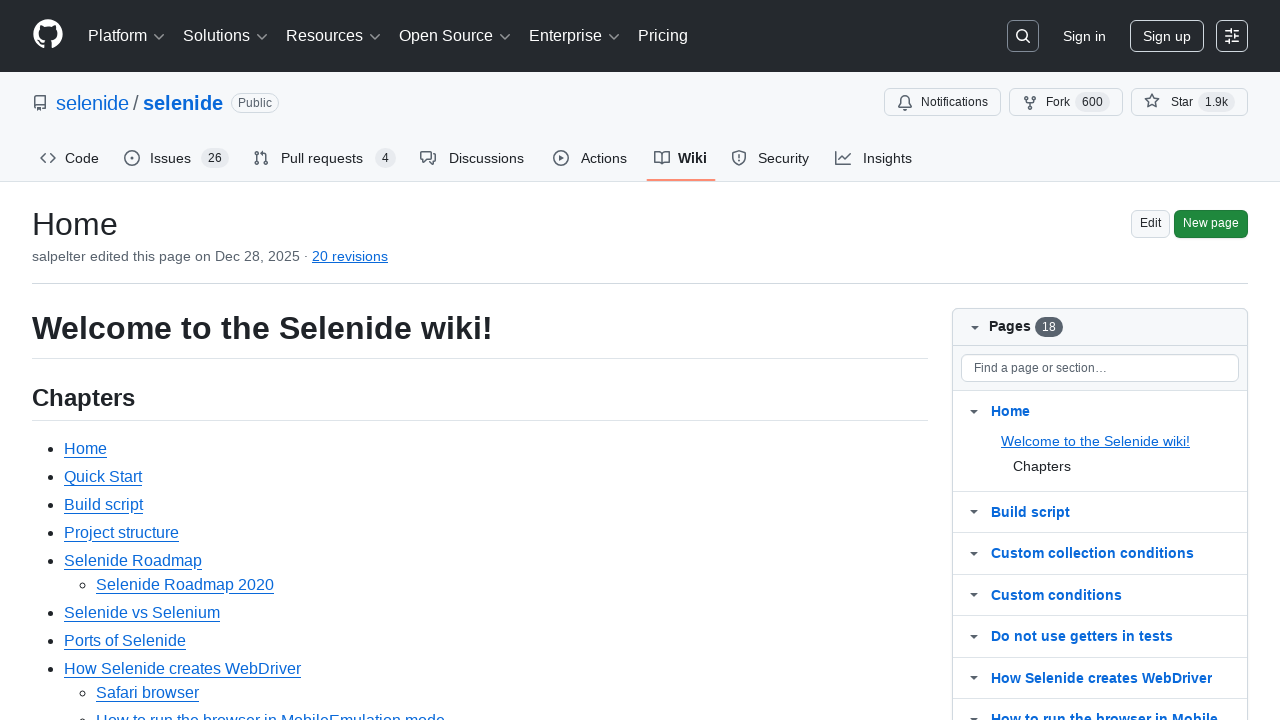

Clicked to expand wiki pages menu at (1030, 429) on #wiki-pages-box .js-wiki-more-pages-link
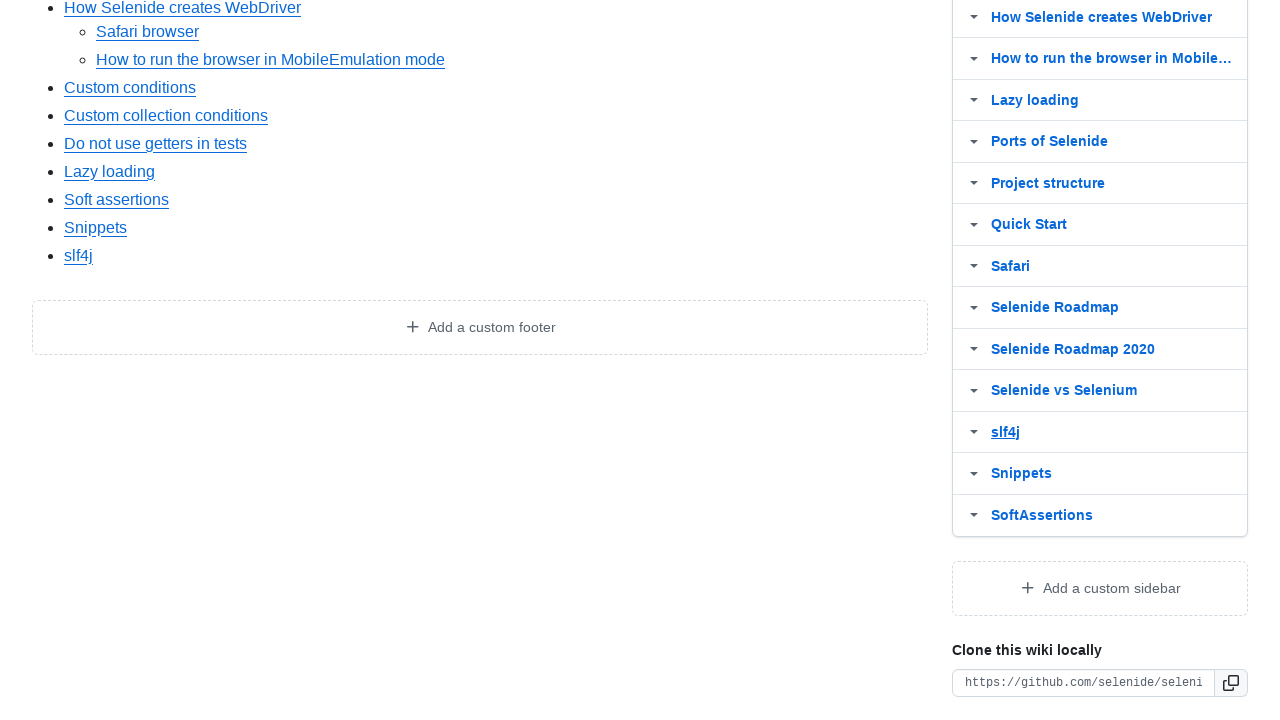

Clicked on wiki page 'Snippets' at (1022, 474) on #wiki-pages-box >> text=Snippets
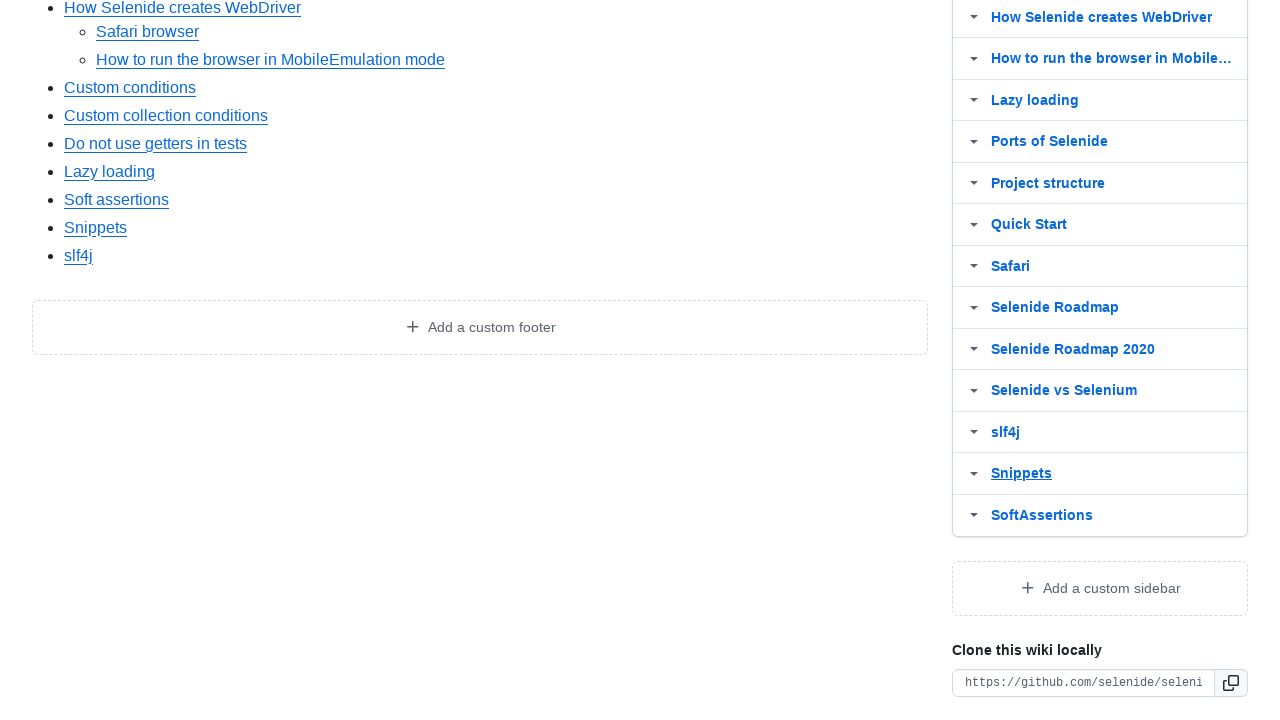

Verified page 'Snippets' content loaded successfully
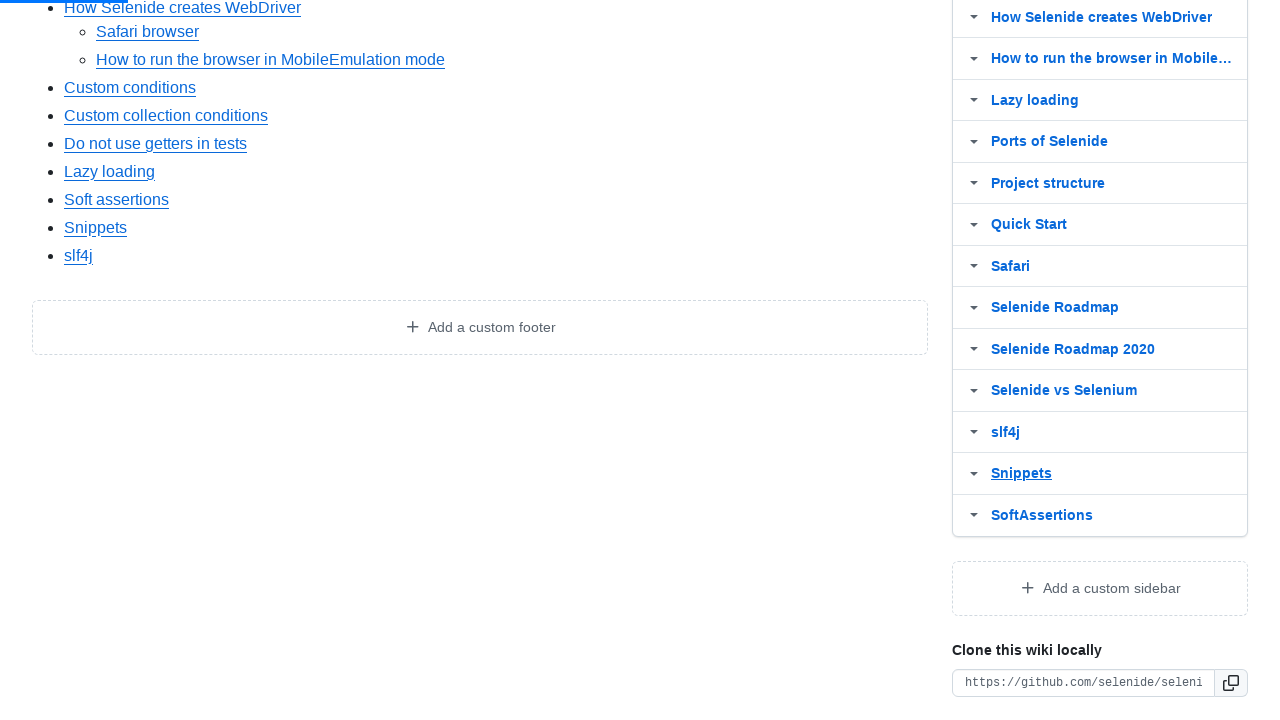

Navigated back to wiki home for next iteration
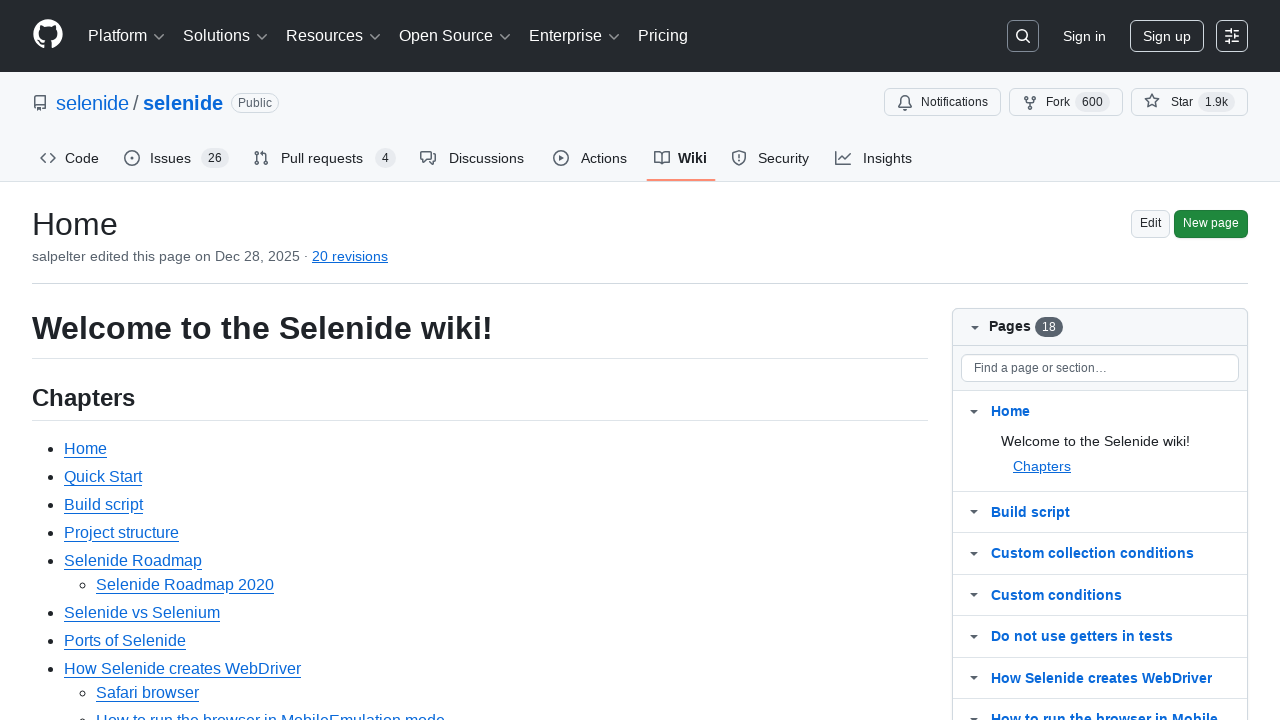

Clicked to expand wiki pages menu at (1030, 429) on #wiki-pages-box .js-wiki-more-pages-link
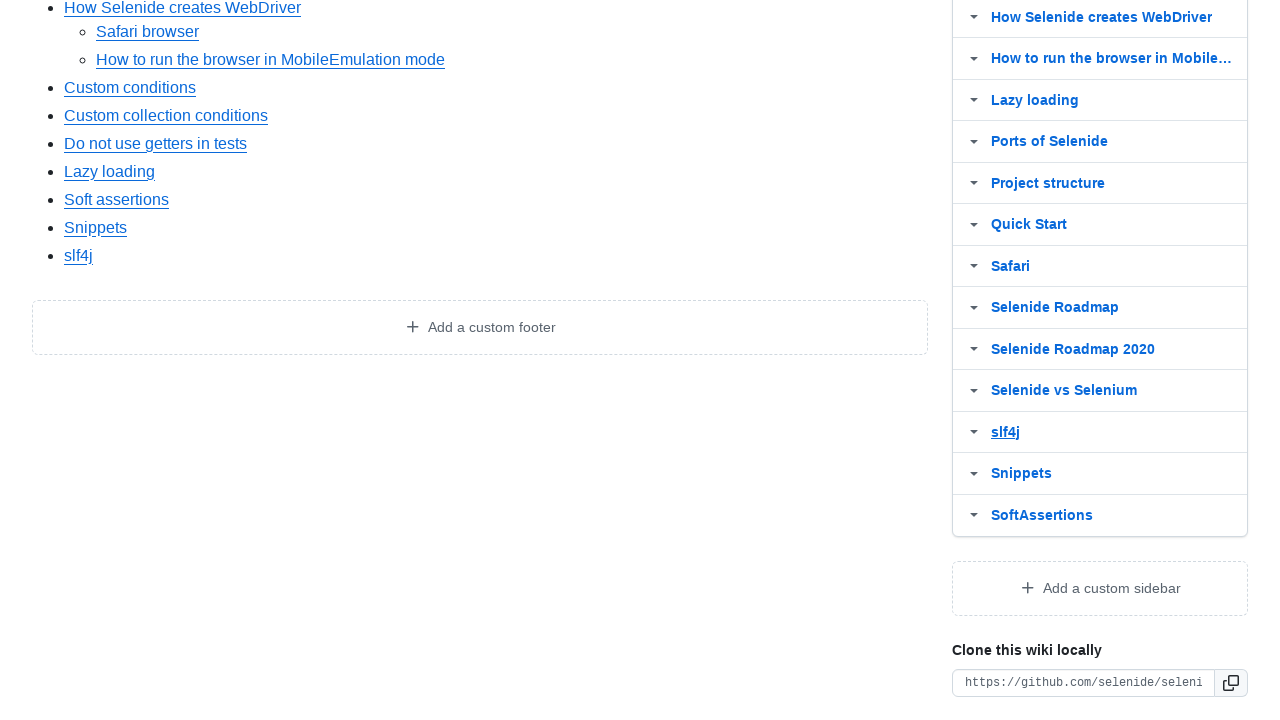

Clicked on wiki page 'SoftAssertions' at (1042, 515) on #wiki-pages-box >> text=SoftAssertions
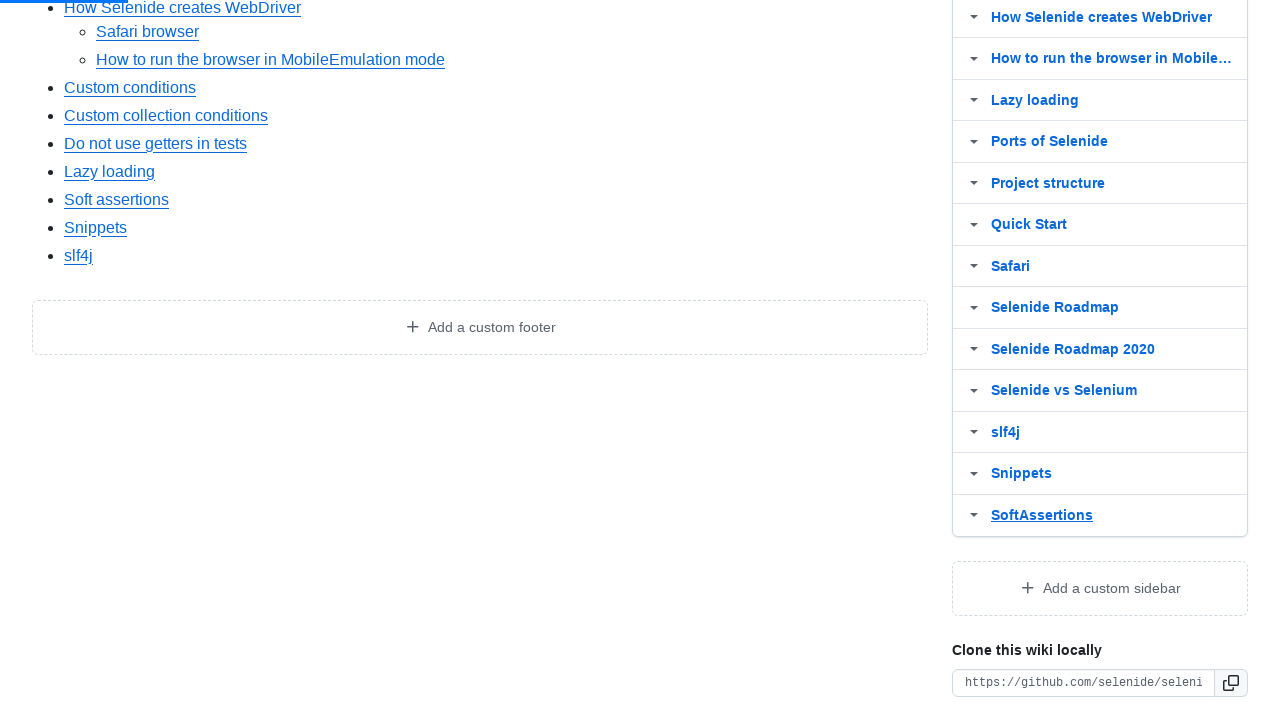

Verified page 'SoftAssertions' content loaded successfully
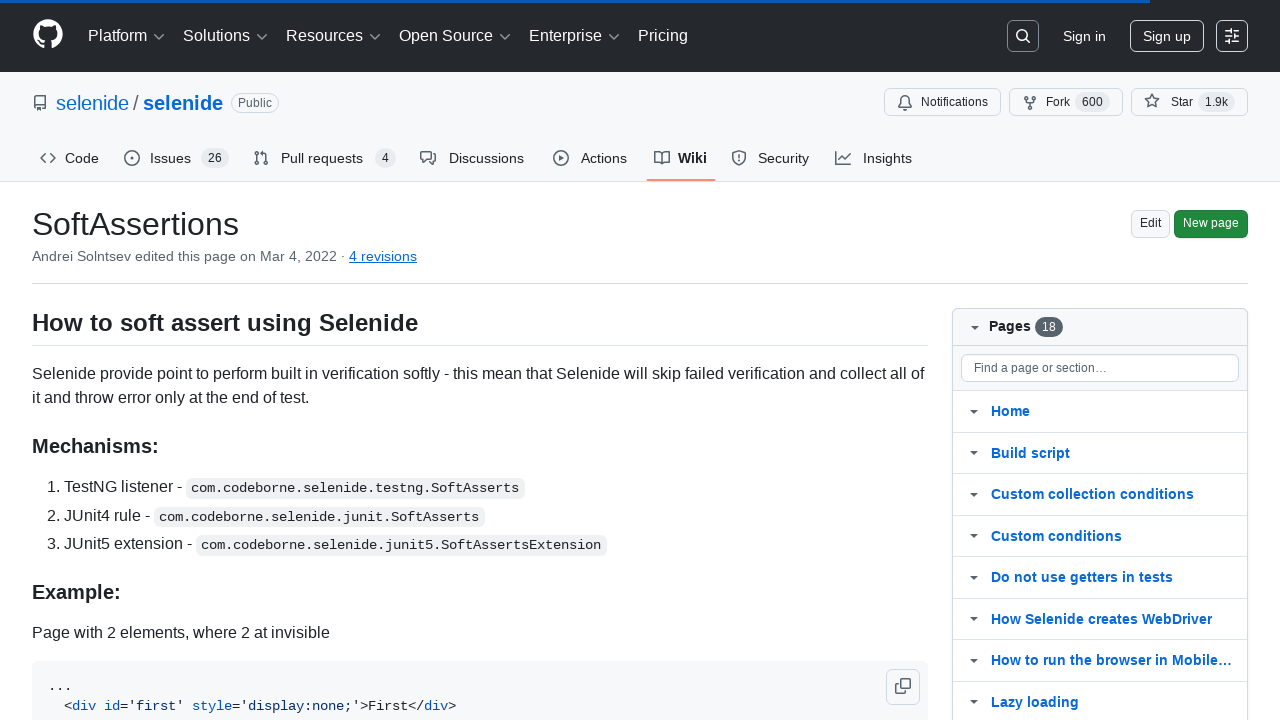

Navigated back to wiki home for next iteration
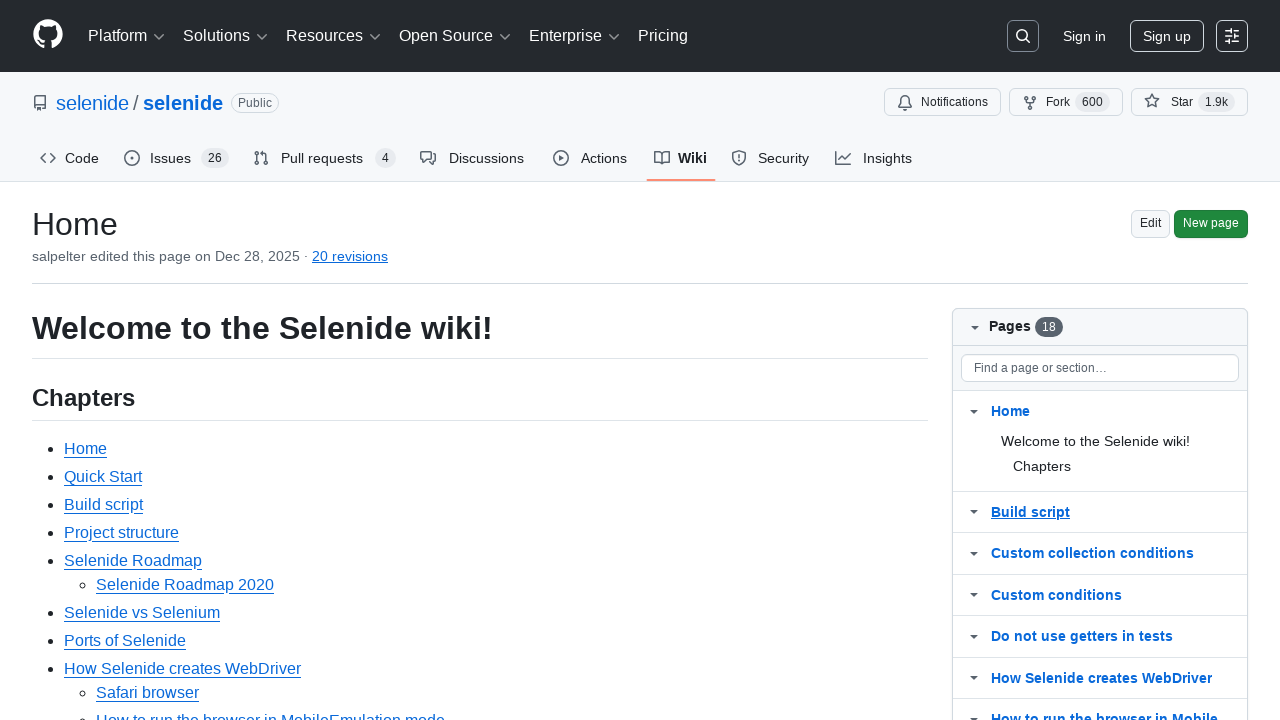

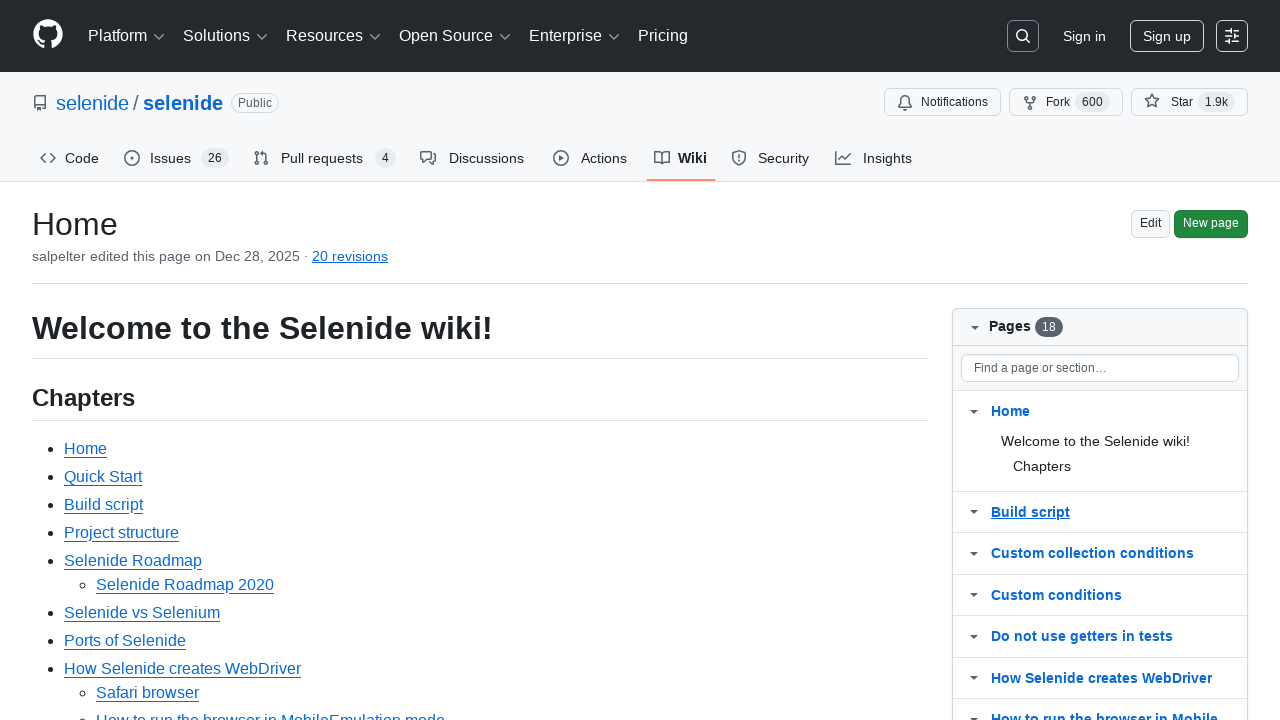